Navigates to multiple contact form pages and automatically fills out the forms with test data including text fields, email, phone, select dropdowns, and textareas

Starting URL: https://www.alpstra.com/contact

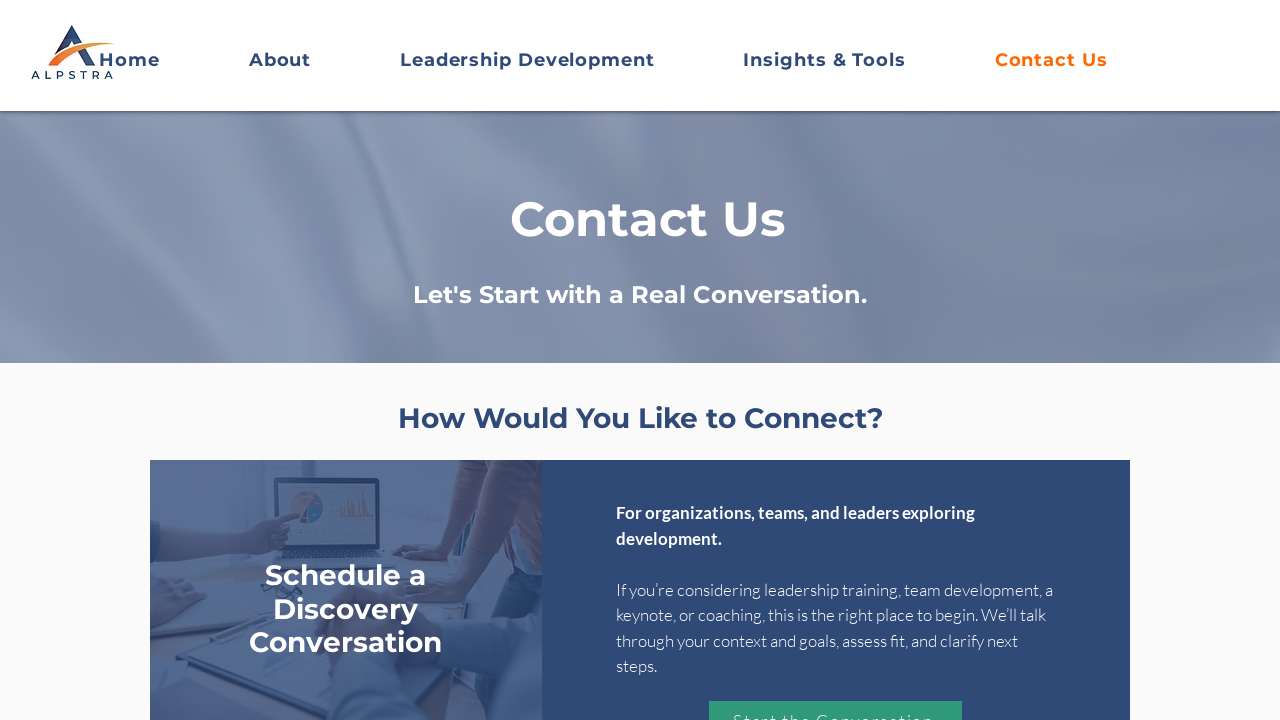

Located all forms on the first website
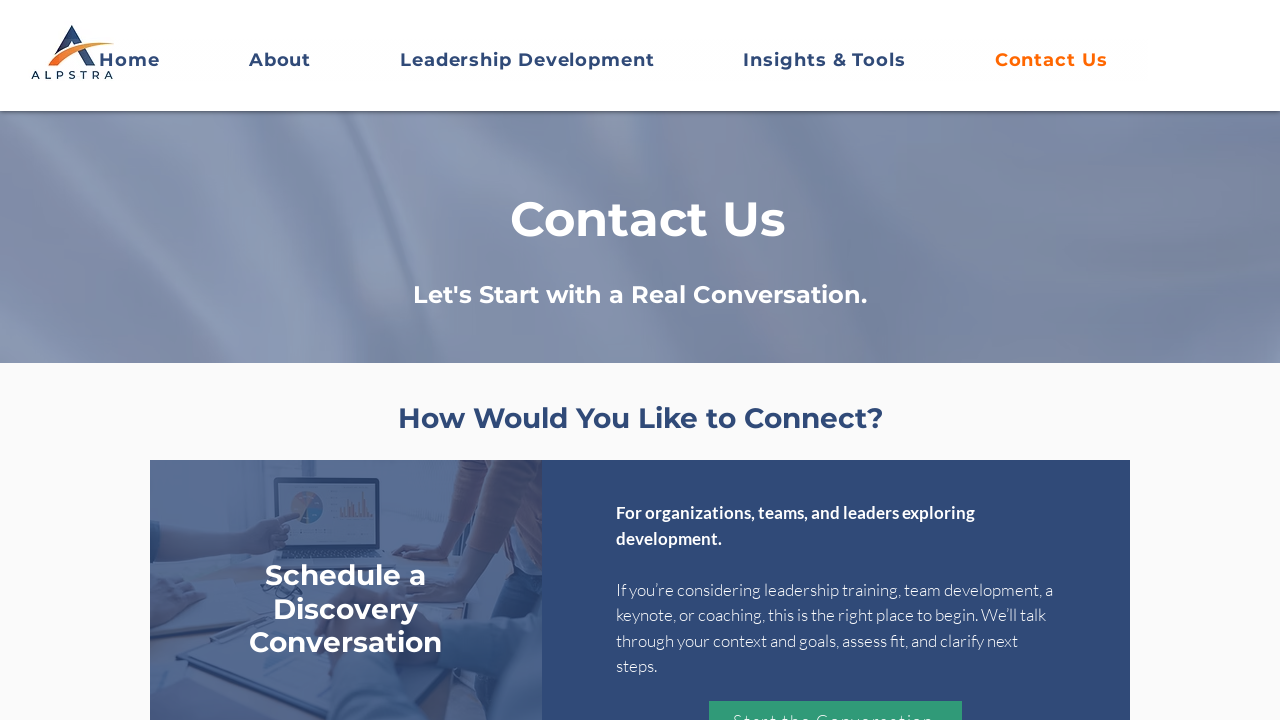

Evaluated form HTML to identify contact form
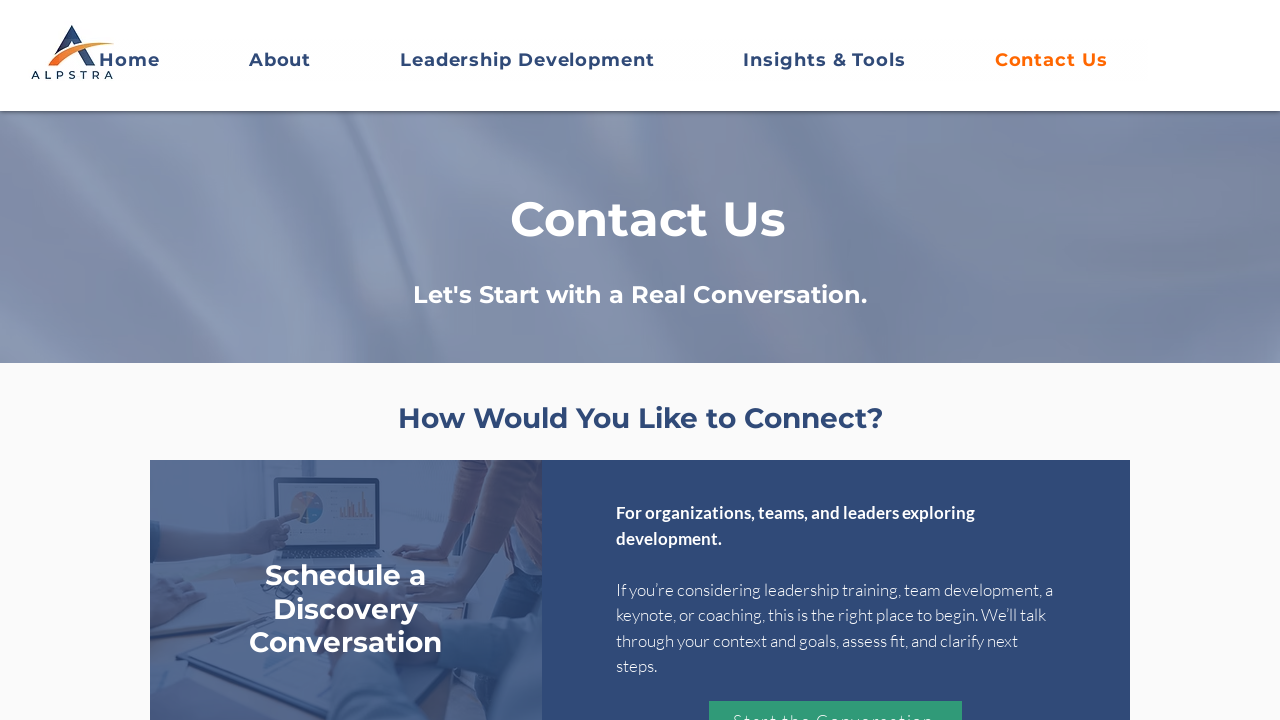

Found contact form with email or phone field
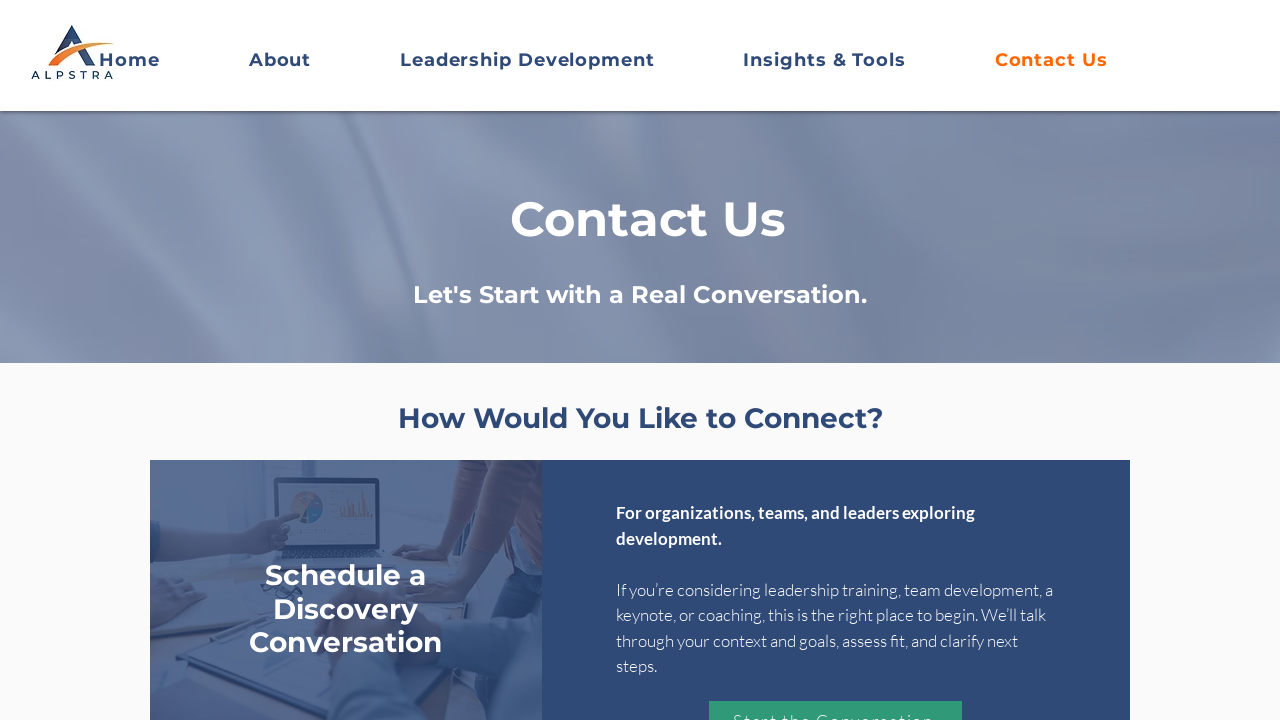

Located all input fields in contact form
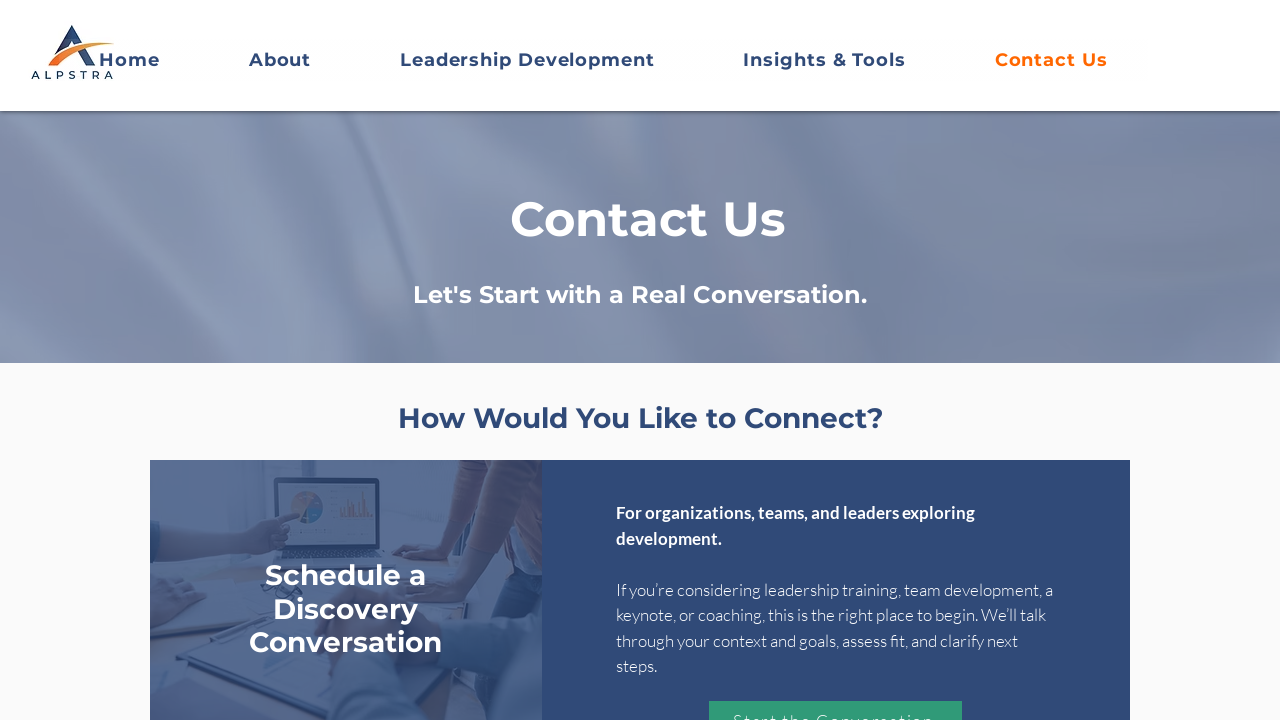

Checked input field type: text
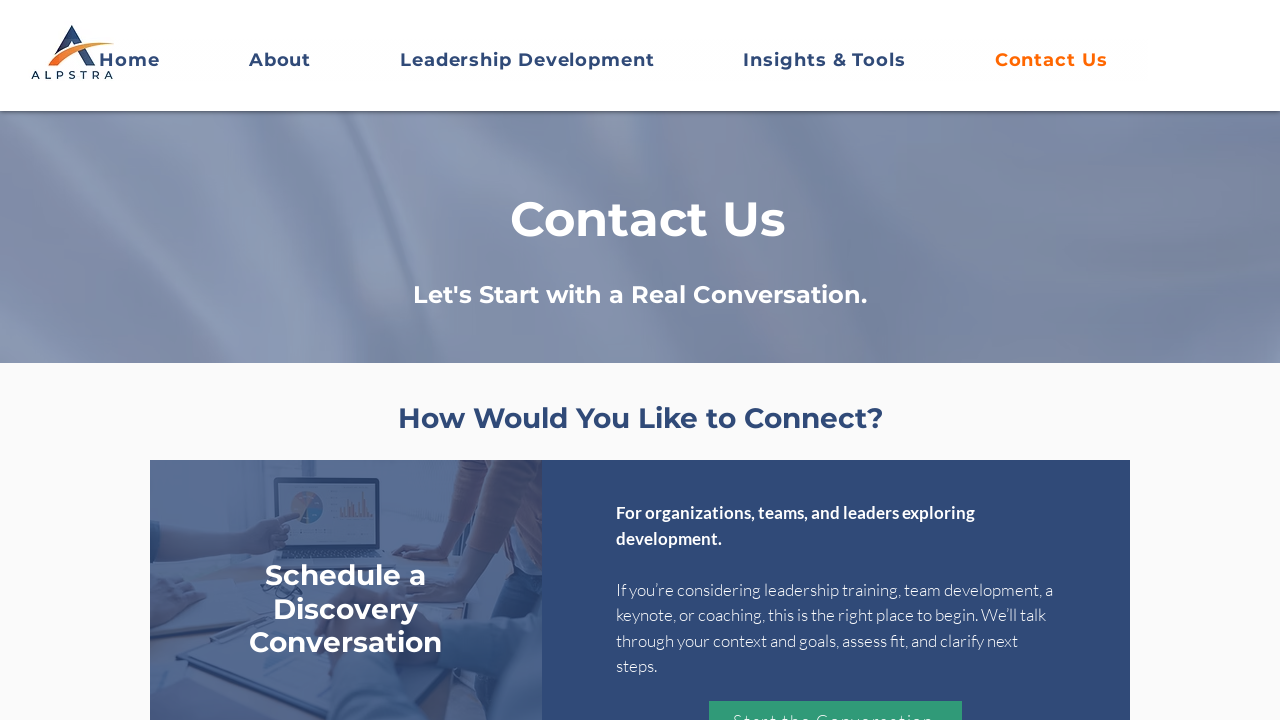

Filled text field with 'John Doe' on form >> nth=0 >> input >> nth=0
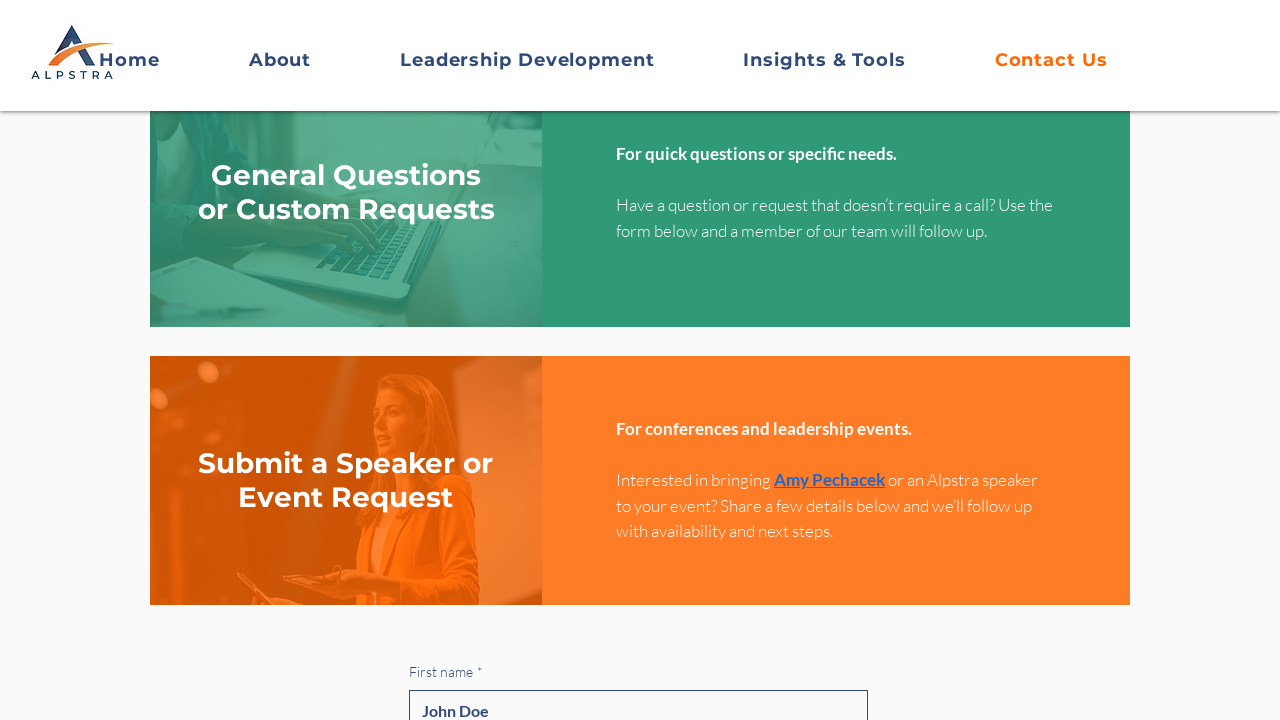

Checked input field type: text
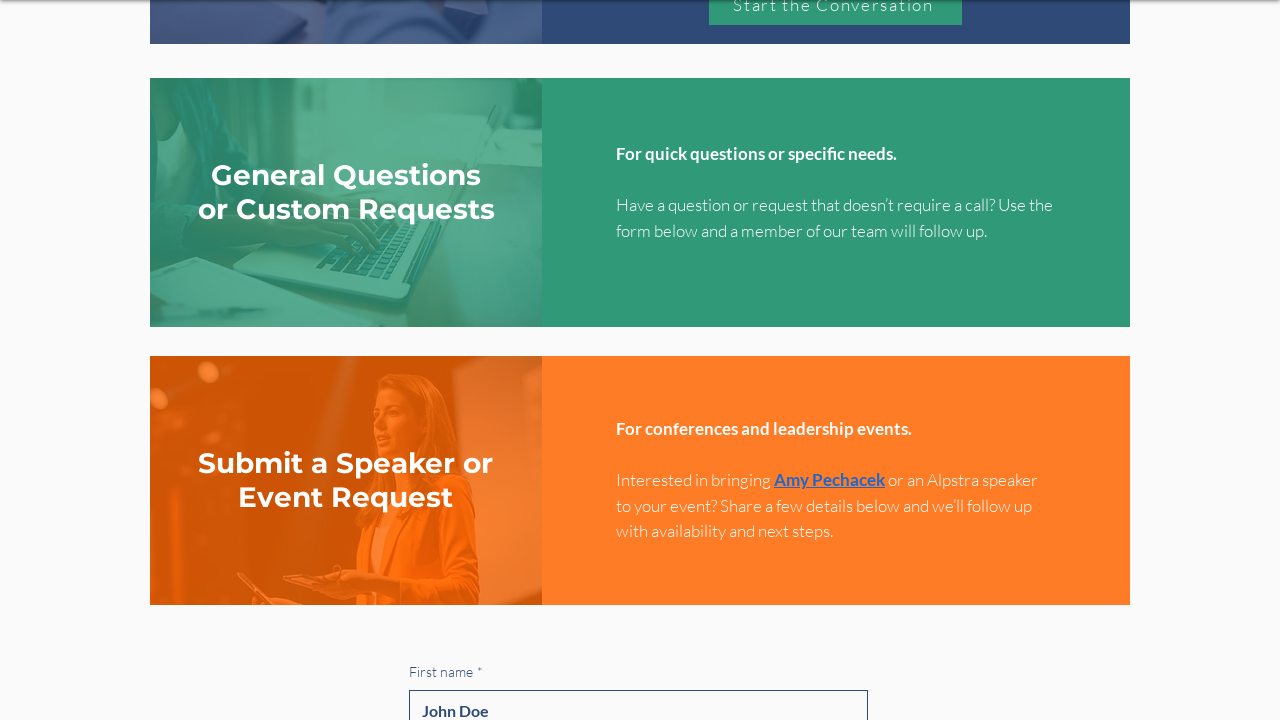

Filled text field with 'John Doe' on form >> nth=0 >> input >> nth=1
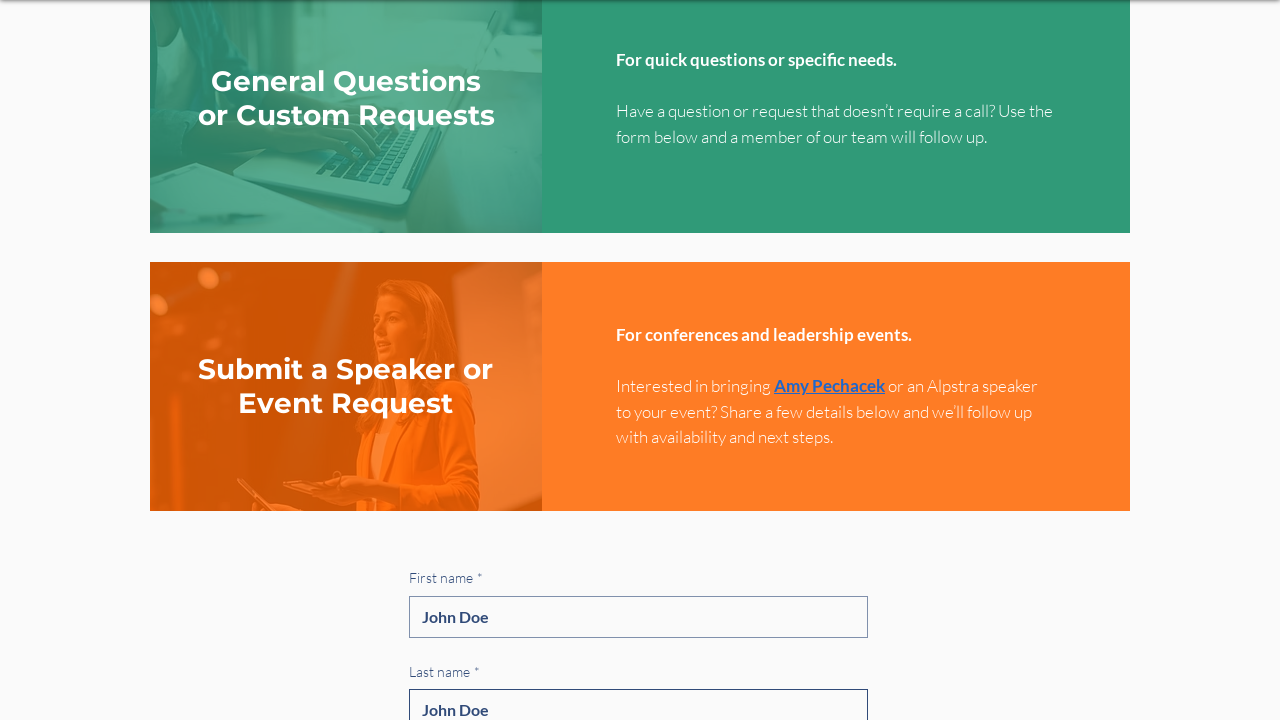

Checked input field type: email
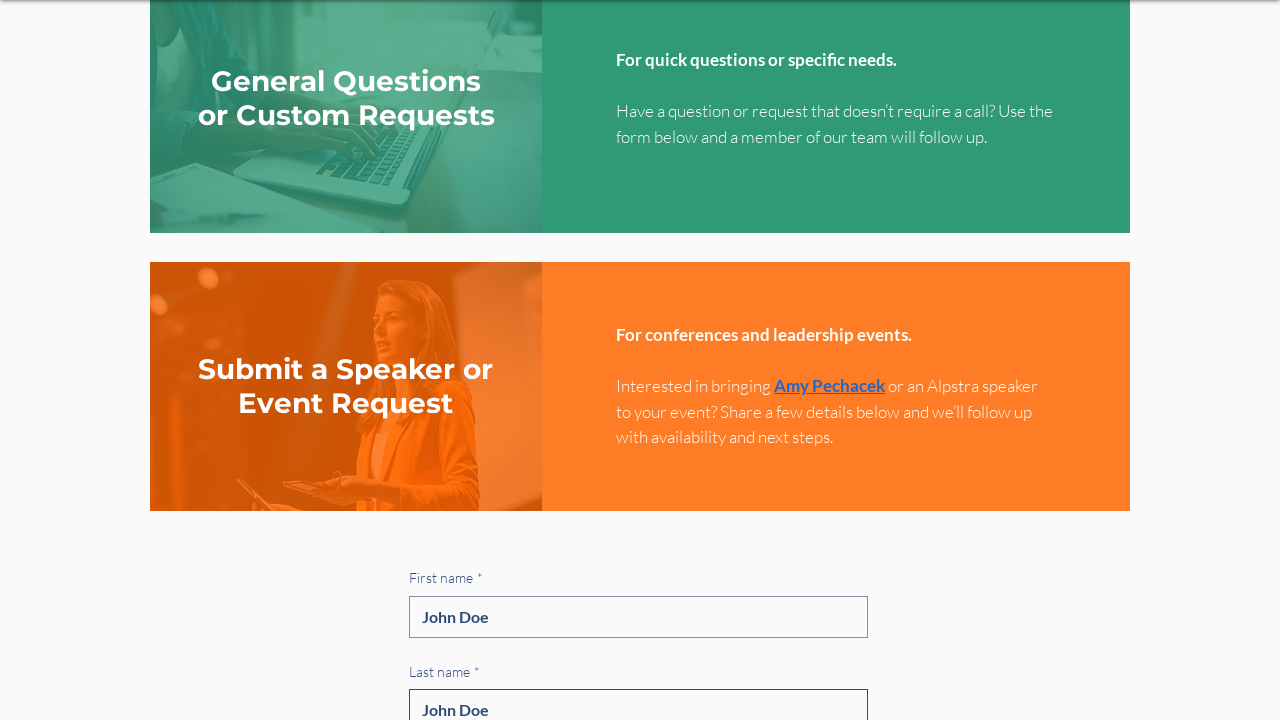

Filled email field with 'john.doe@example.com' on form >> nth=0 >> input >> nth=2
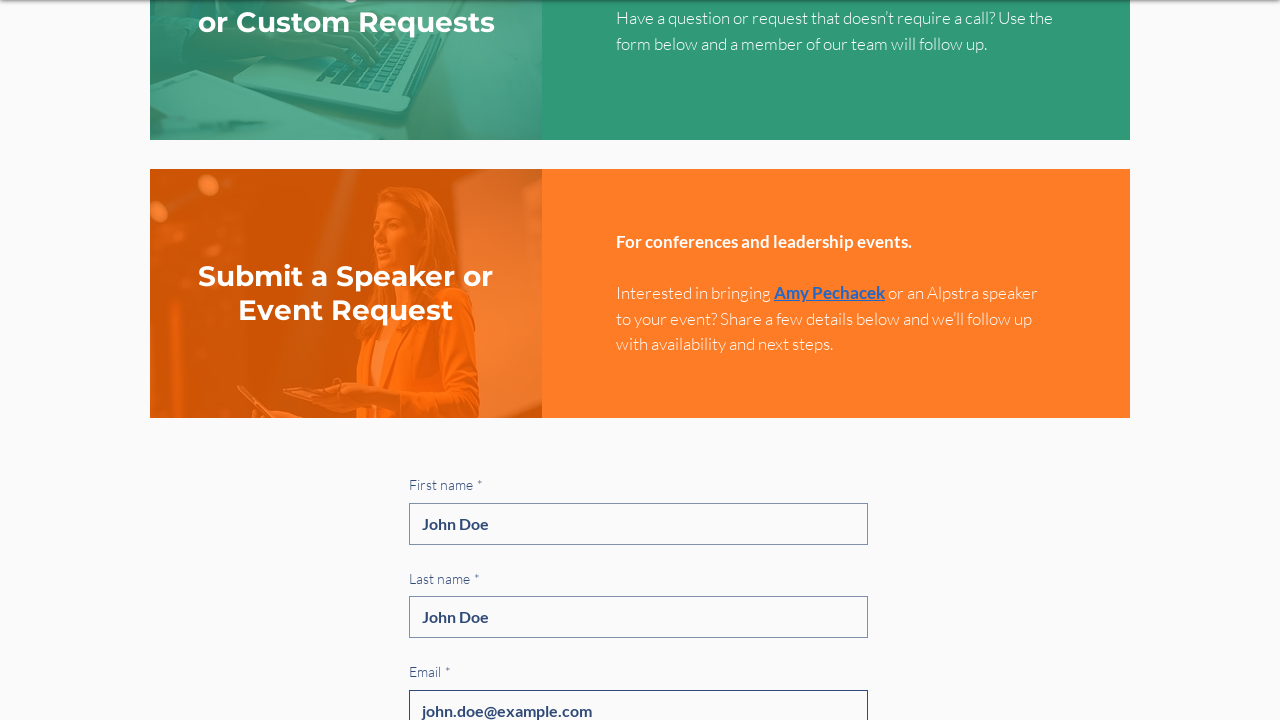

Located all select dropdown fields in contact form
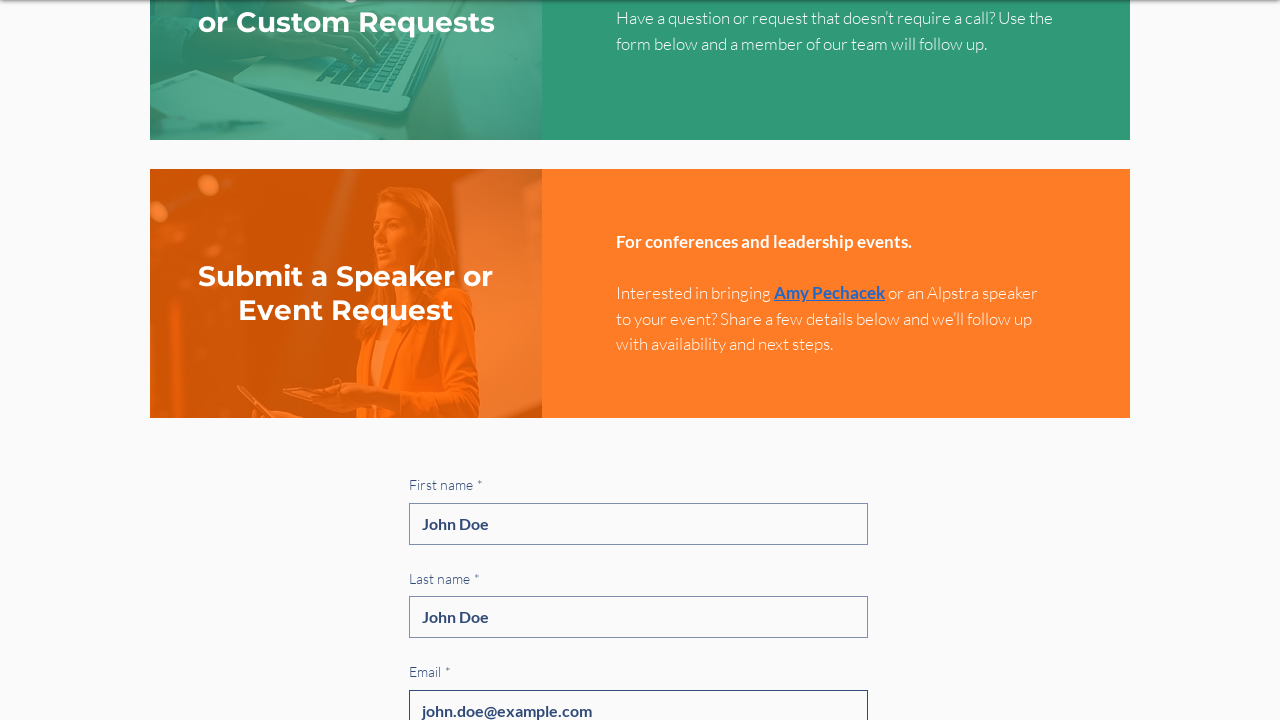

Located all textarea fields in contact form
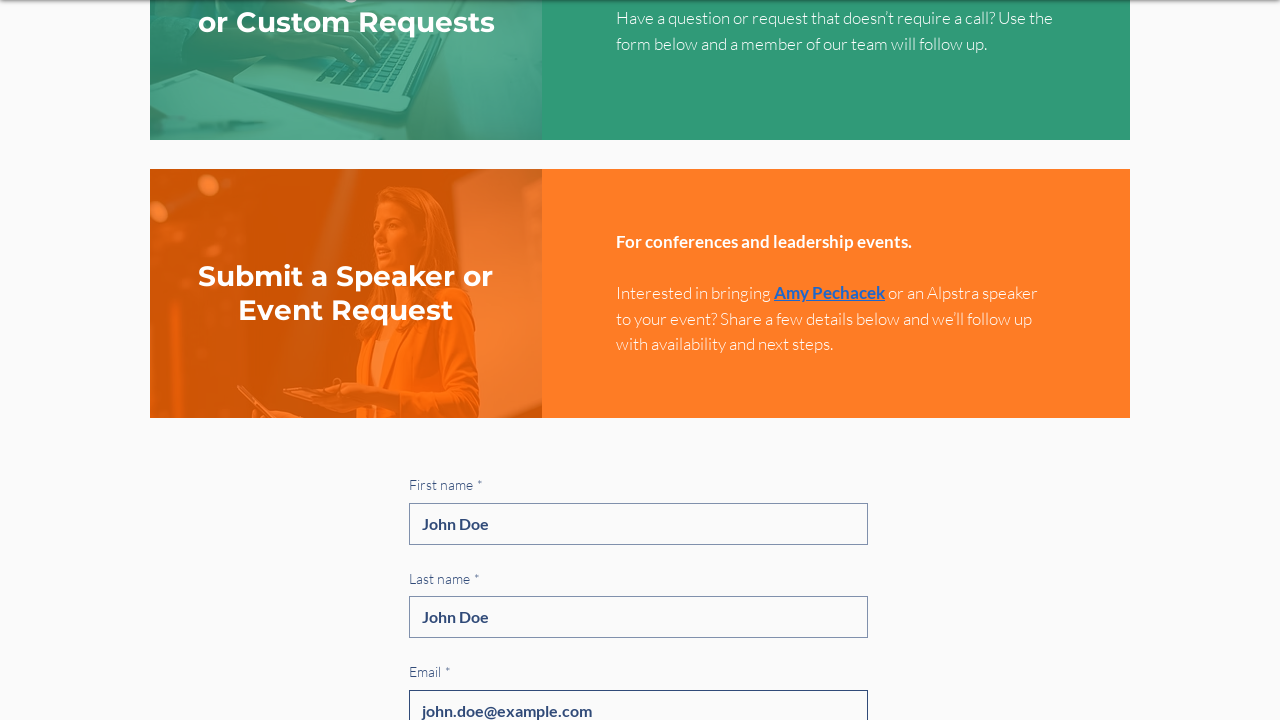

Filled textarea with 'Sample message' on form >> nth=0 >> textarea >> nth=0
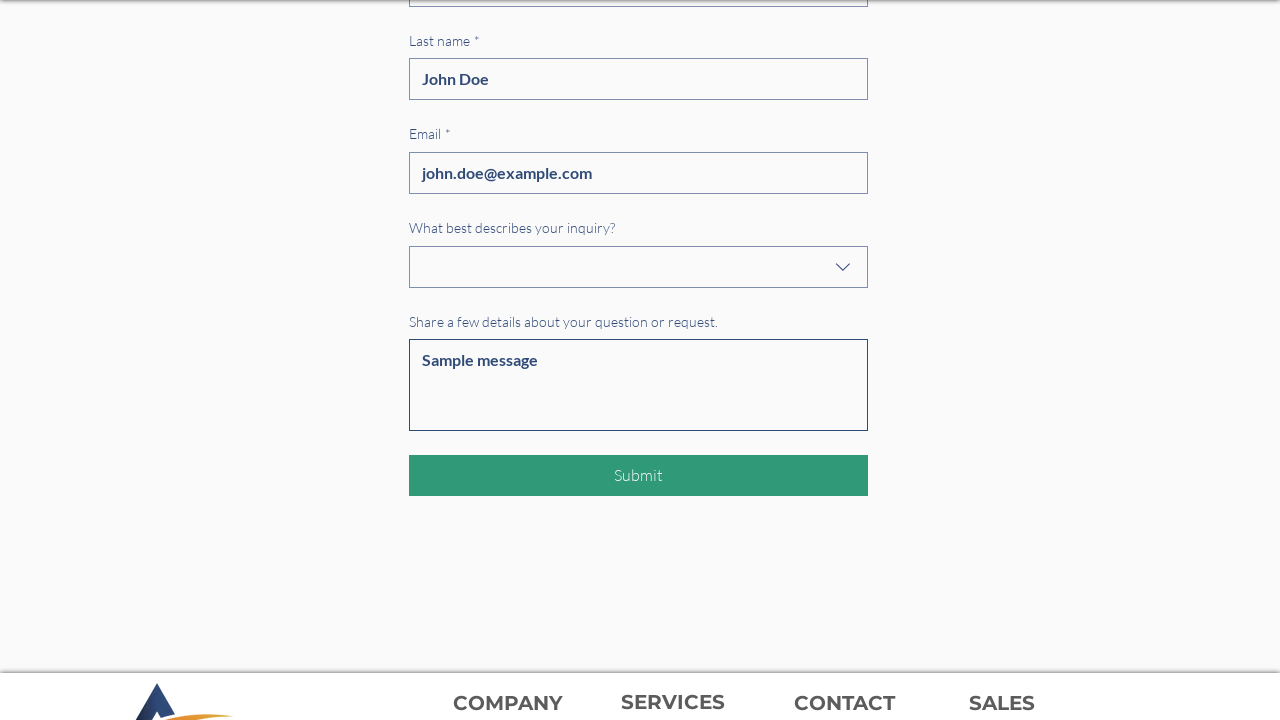

Navigated to Fresno Plumbing Inc contact page
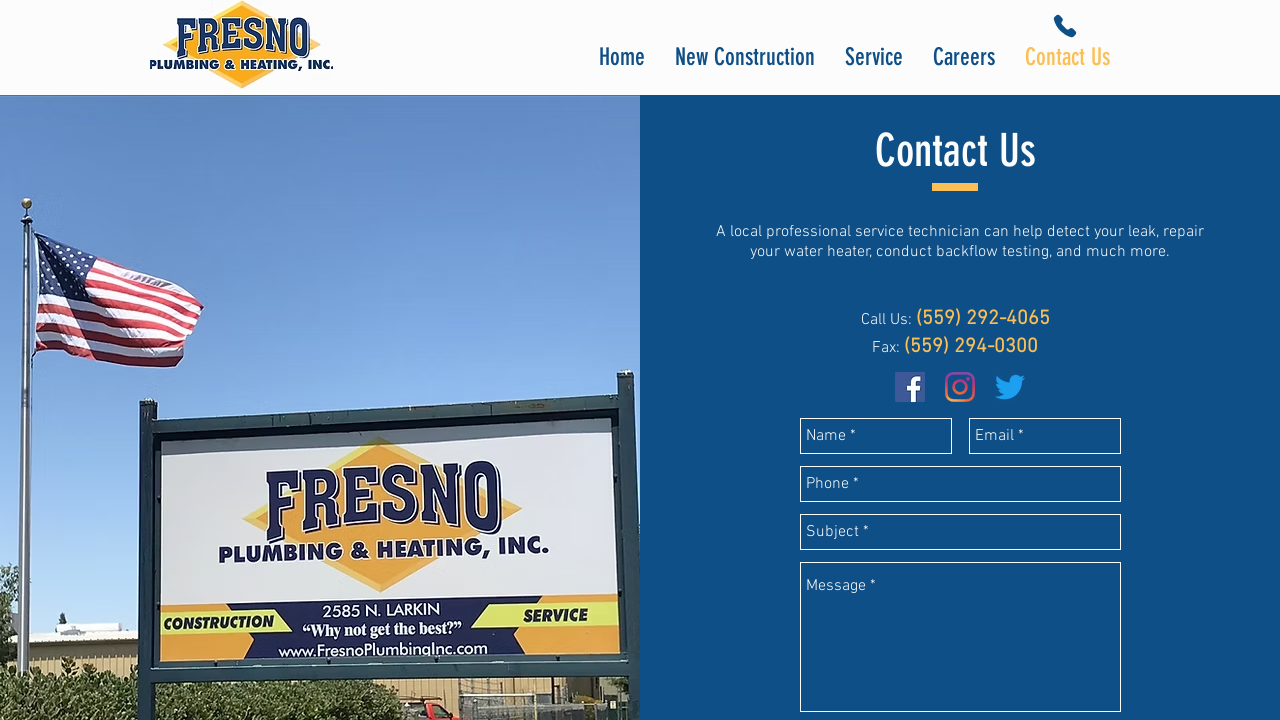

Located all forms on Fresno Plumbing Inc website
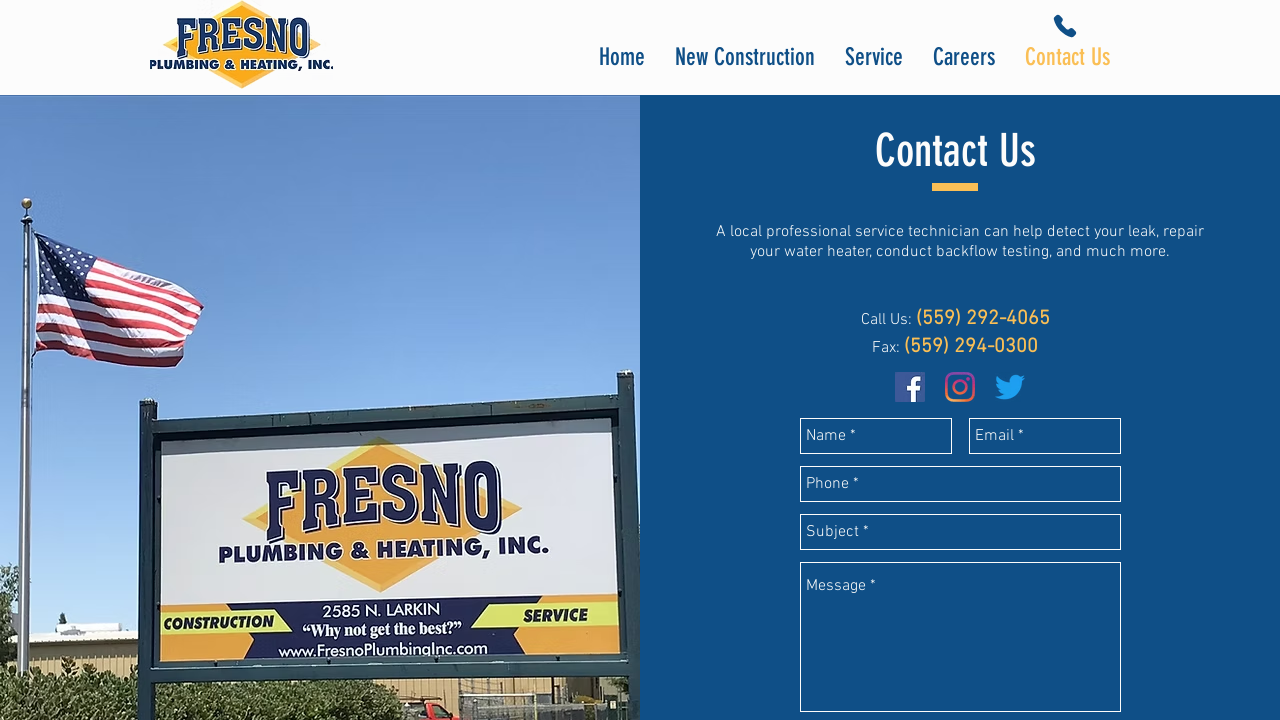

Evaluated form HTML to identify contact form
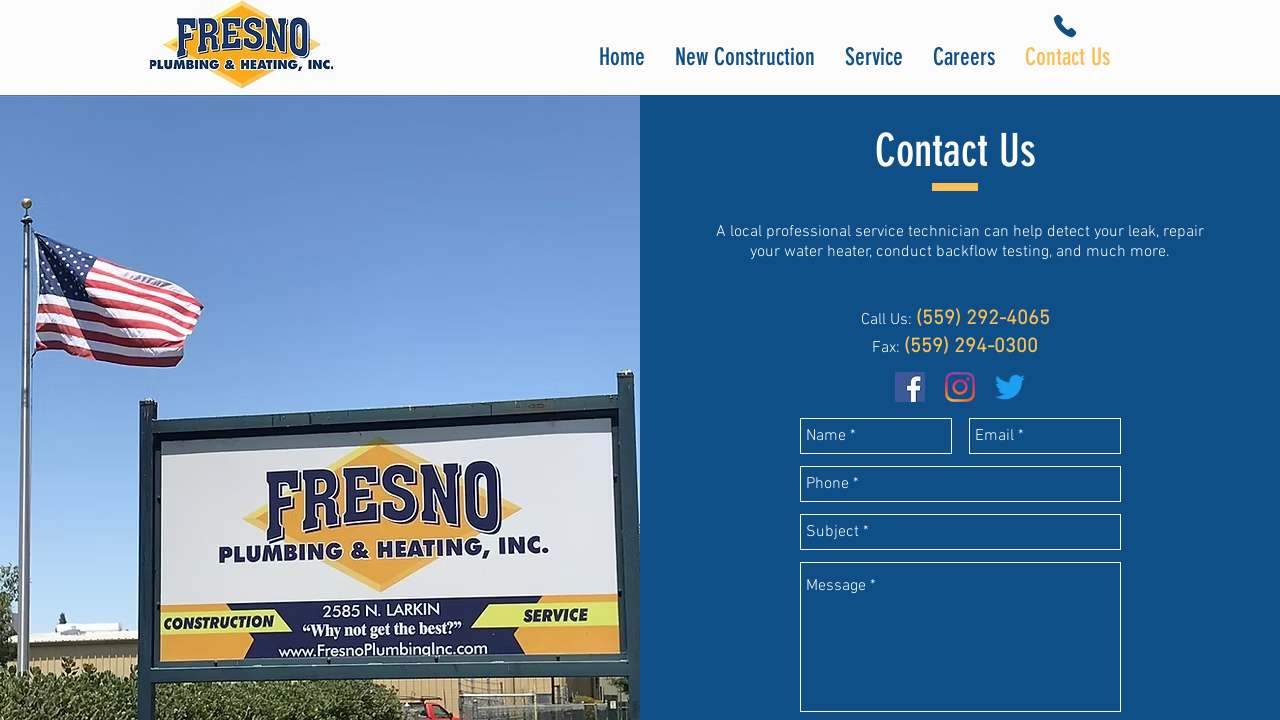

Found contact form with email or phone field
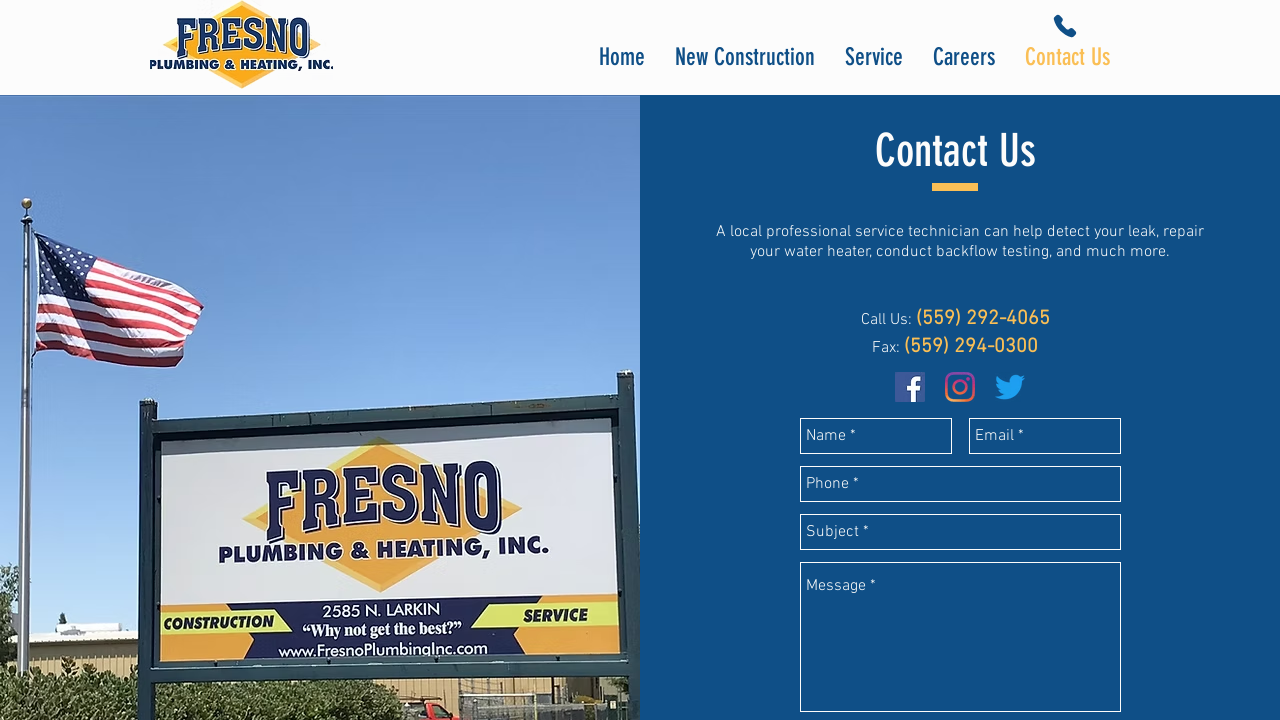

Located all input fields in contact form
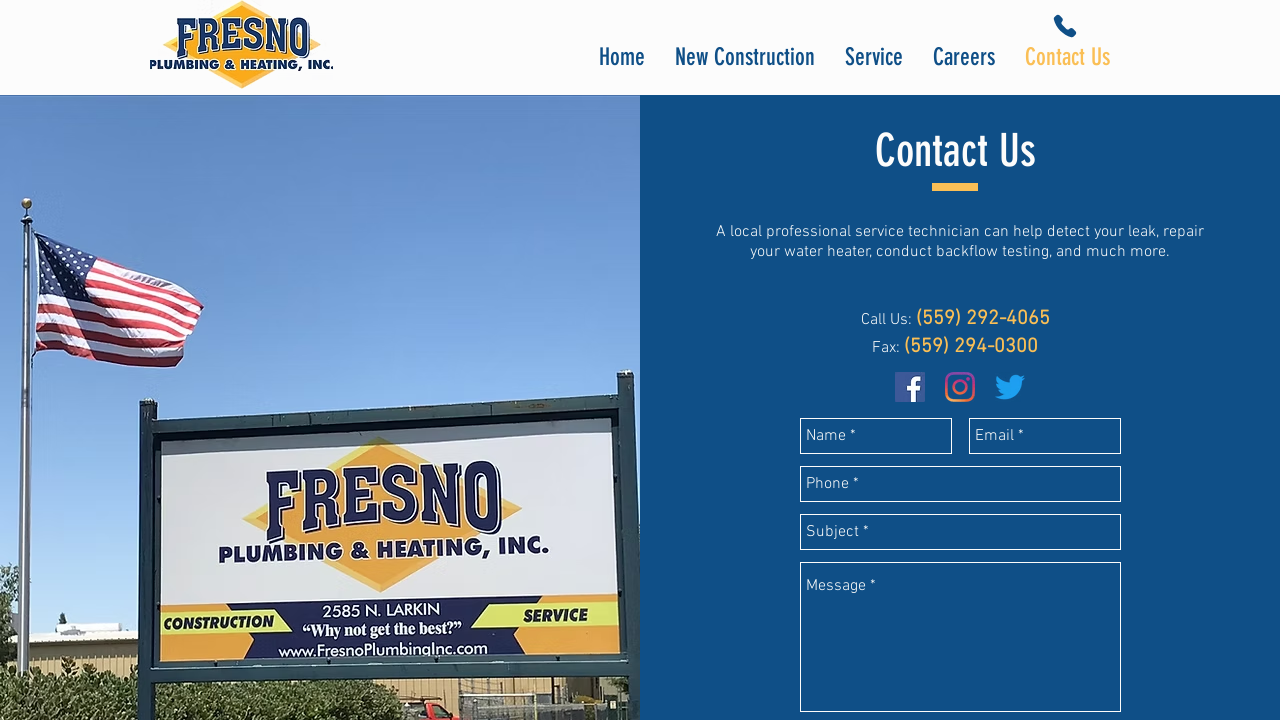

Checked input field type: text
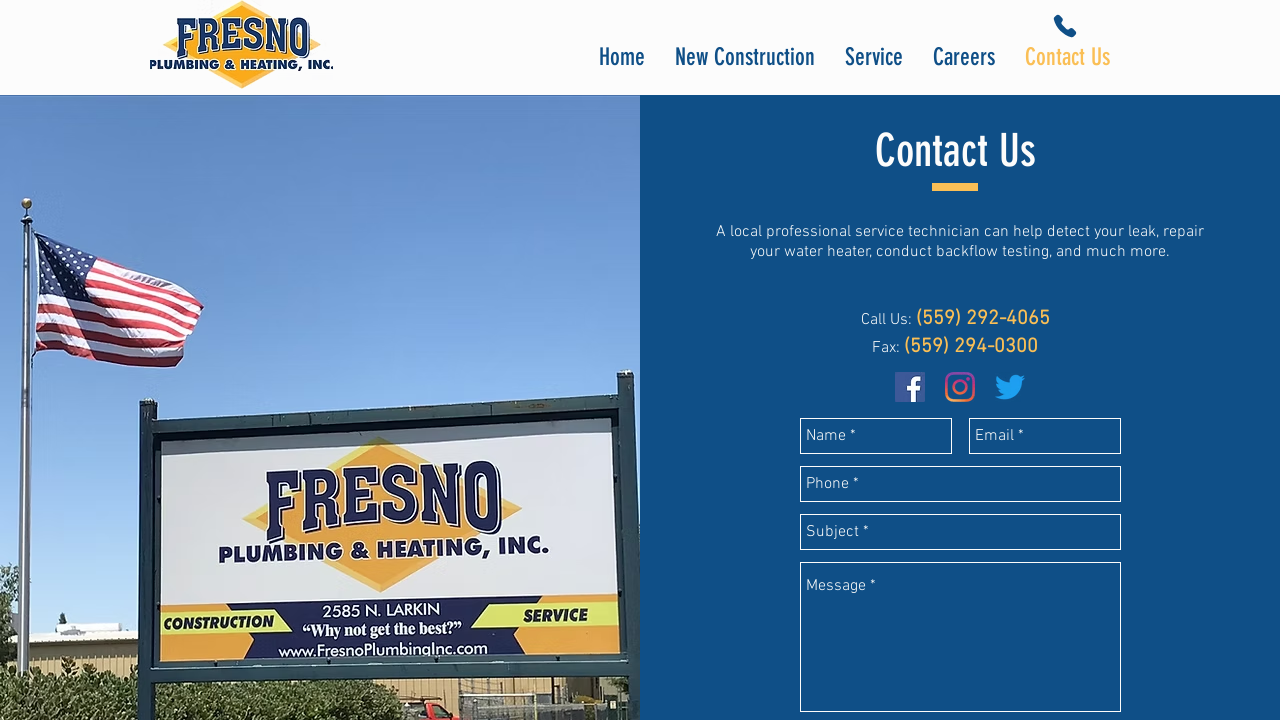

Filled text field with 'John Doe' on form >> nth=0 >> input >> nth=0
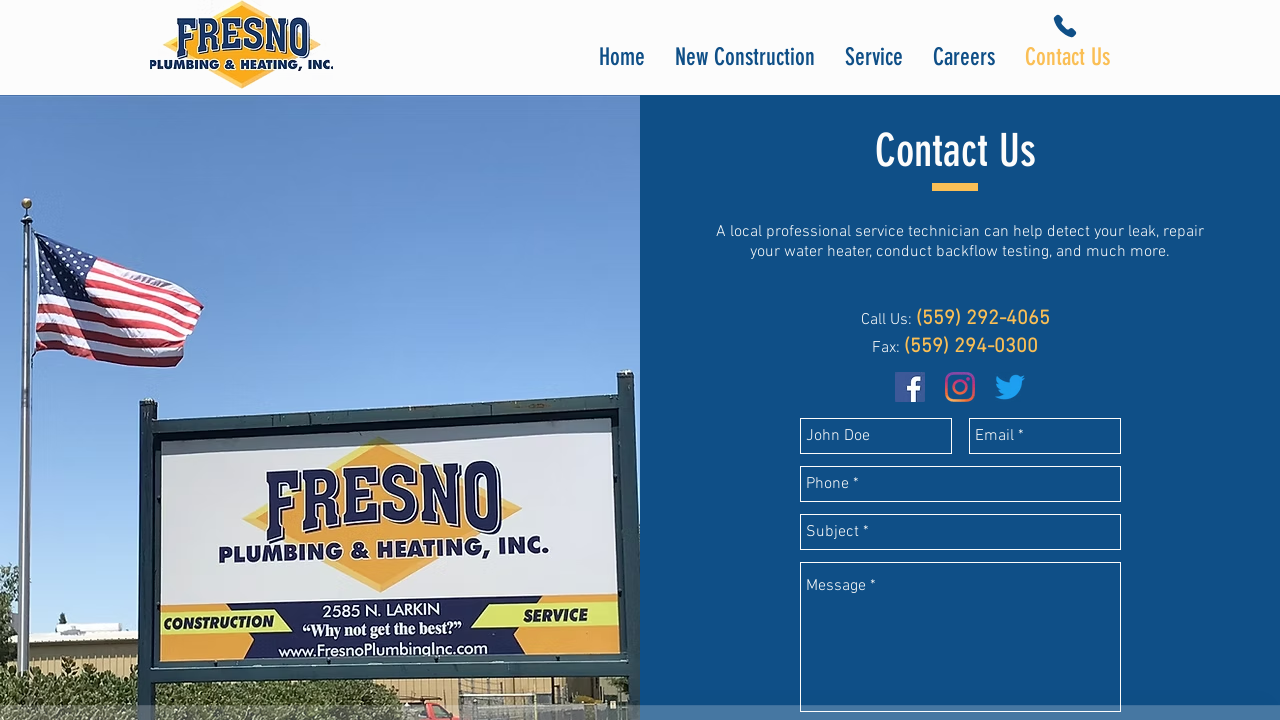

Checked input field type: email
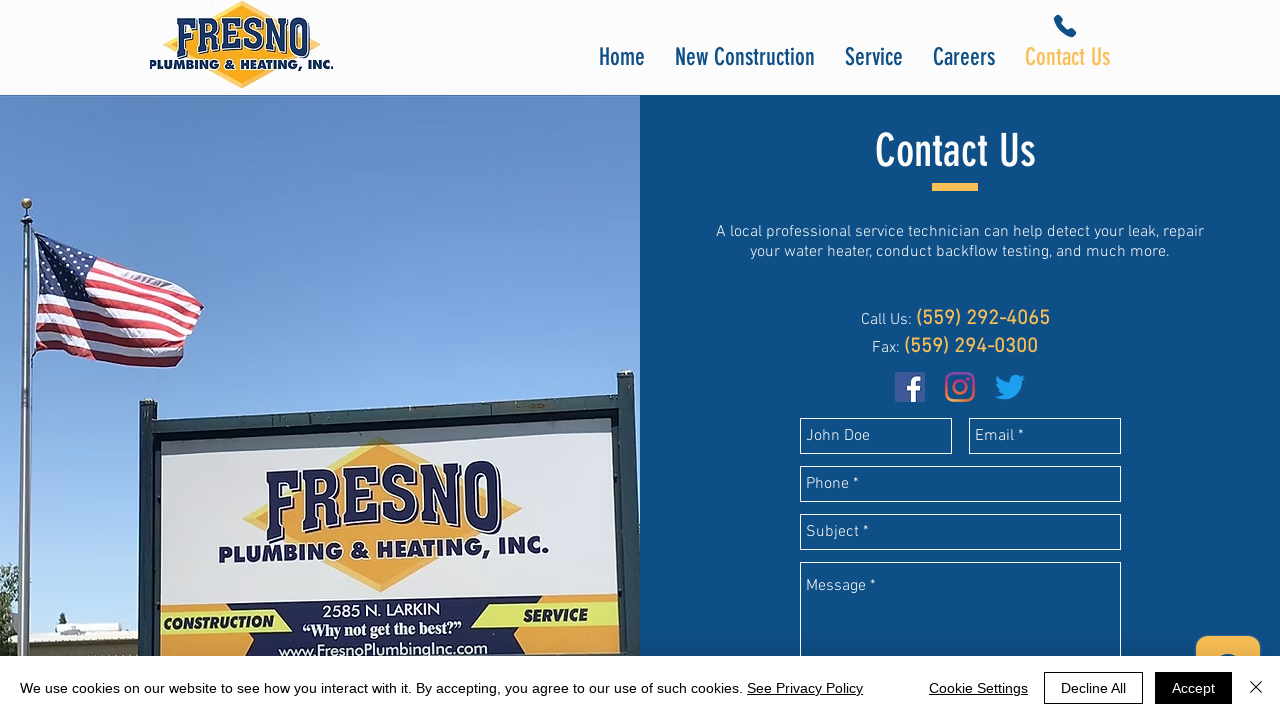

Filled email field with 'john.doe@example.com' on form >> nth=0 >> input >> nth=1
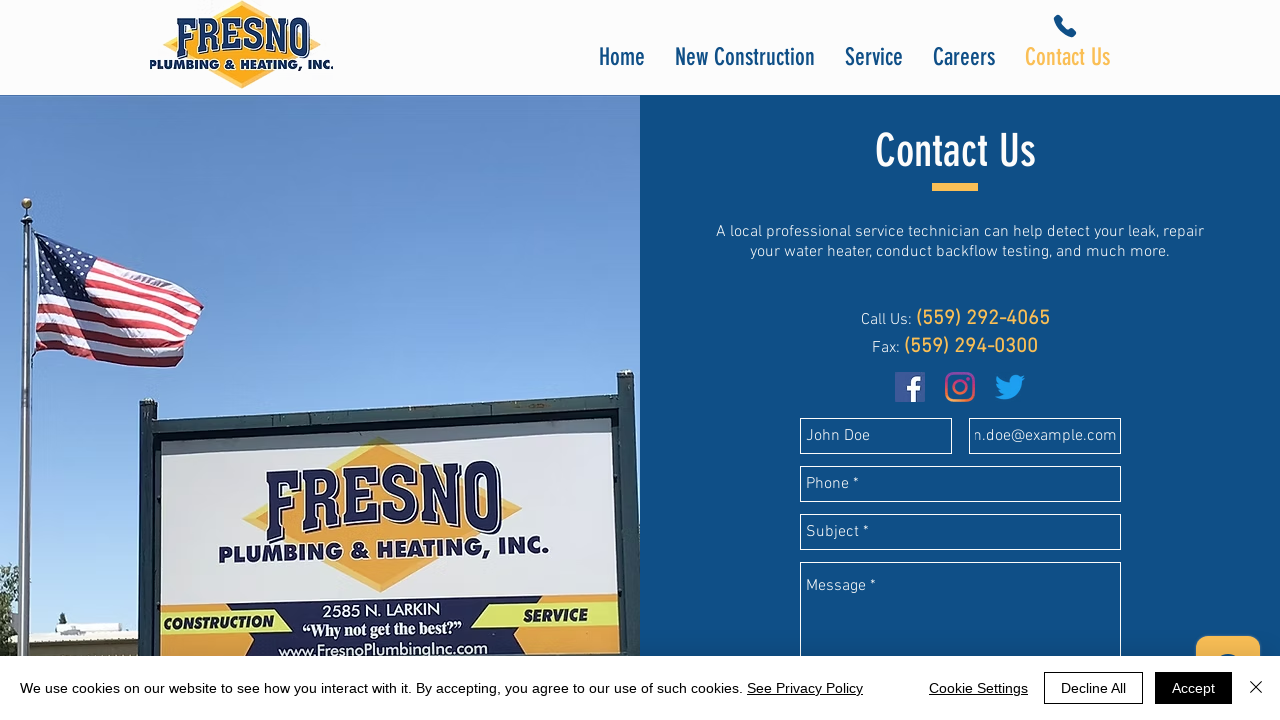

Checked input field type: tel
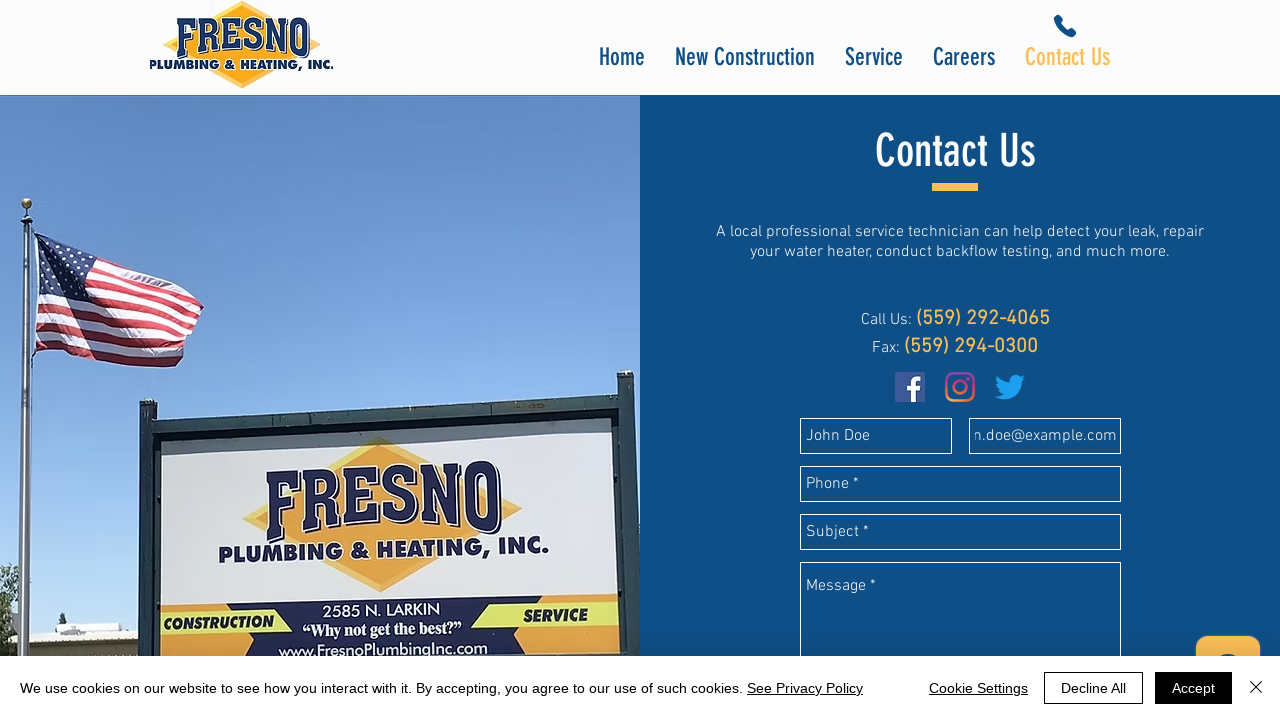

Filled telephone field with '+1234567890' on form >> nth=0 >> input >> nth=2
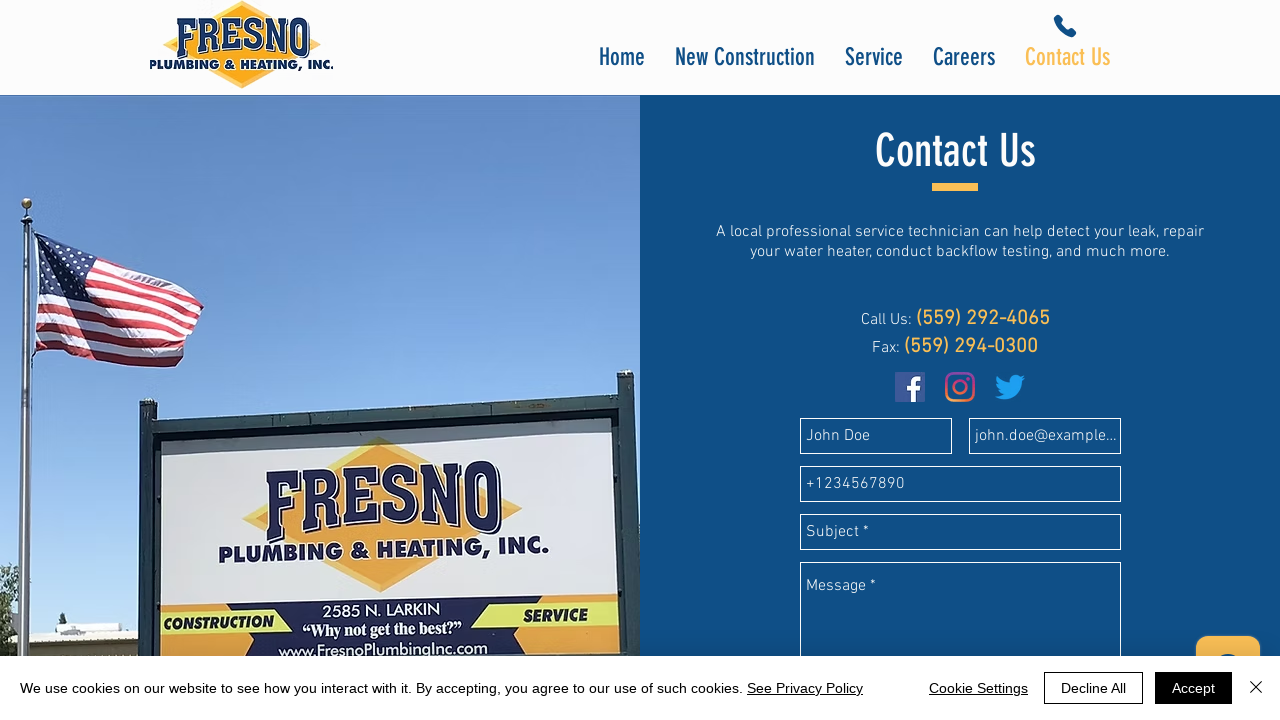

Checked input field type: text
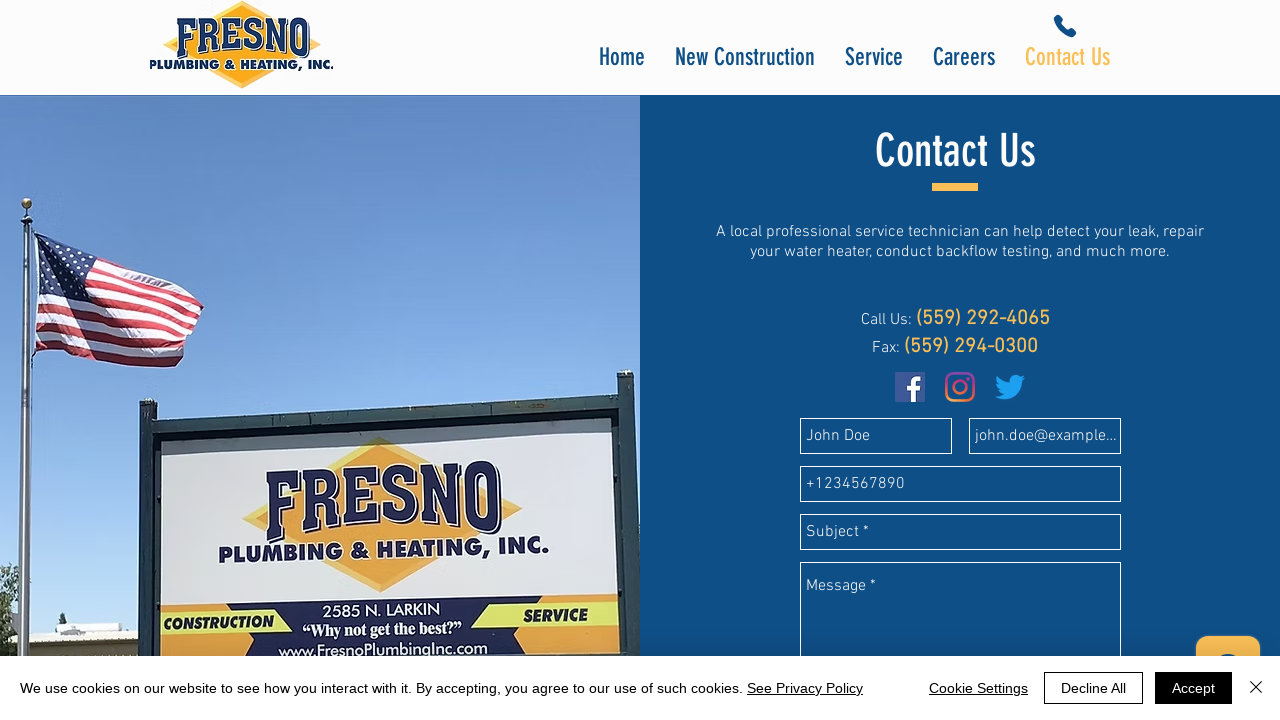

Filled text field with 'John Doe' on form >> nth=0 >> input >> nth=3
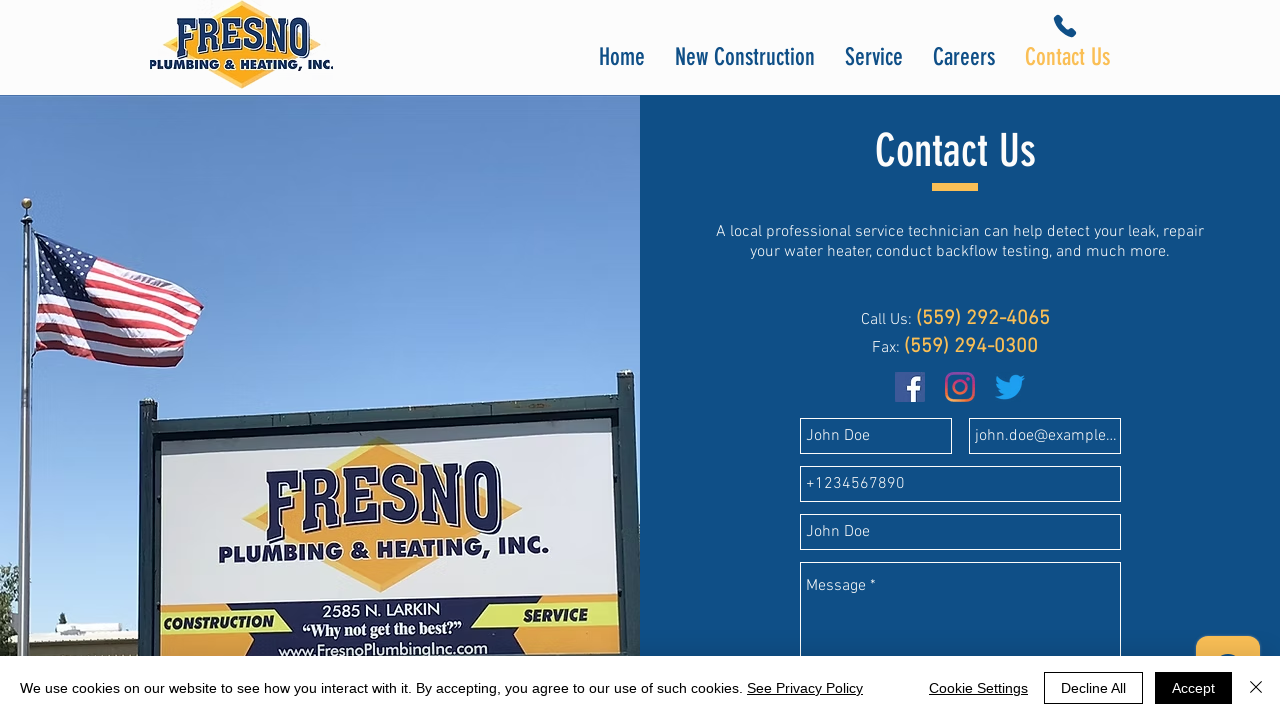

Located all select dropdown fields in contact form
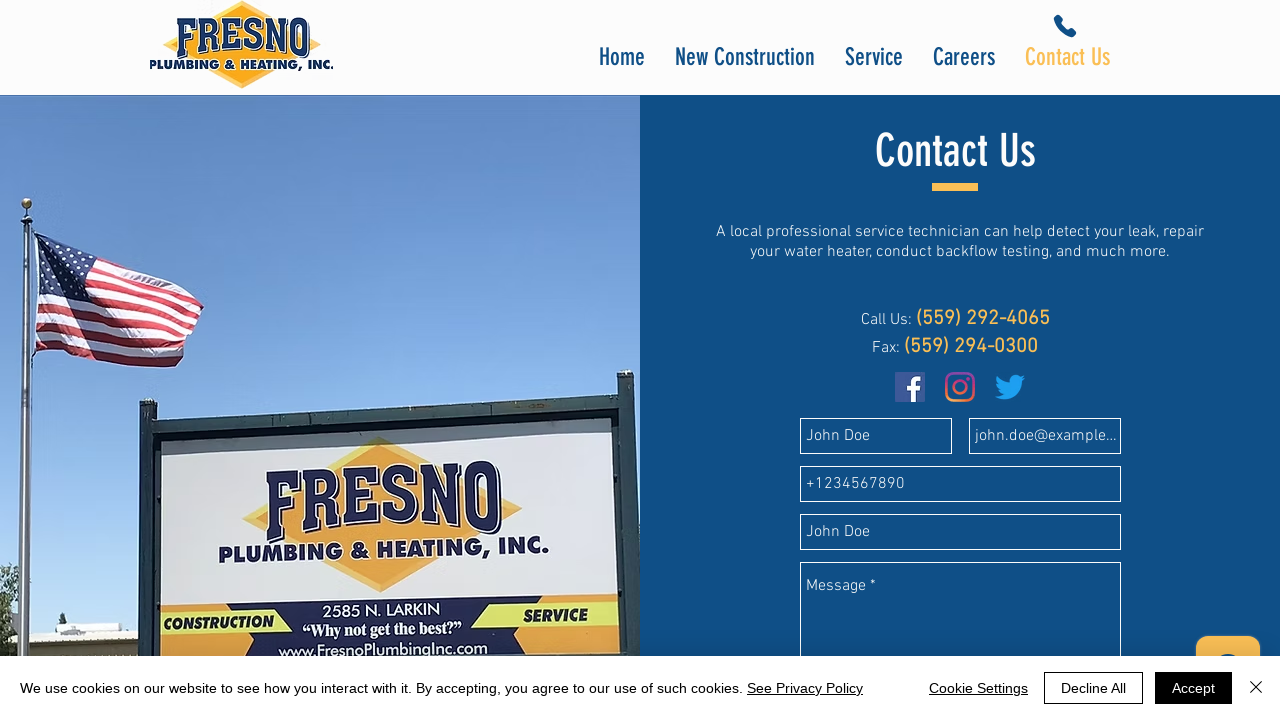

Located all textarea fields in contact form
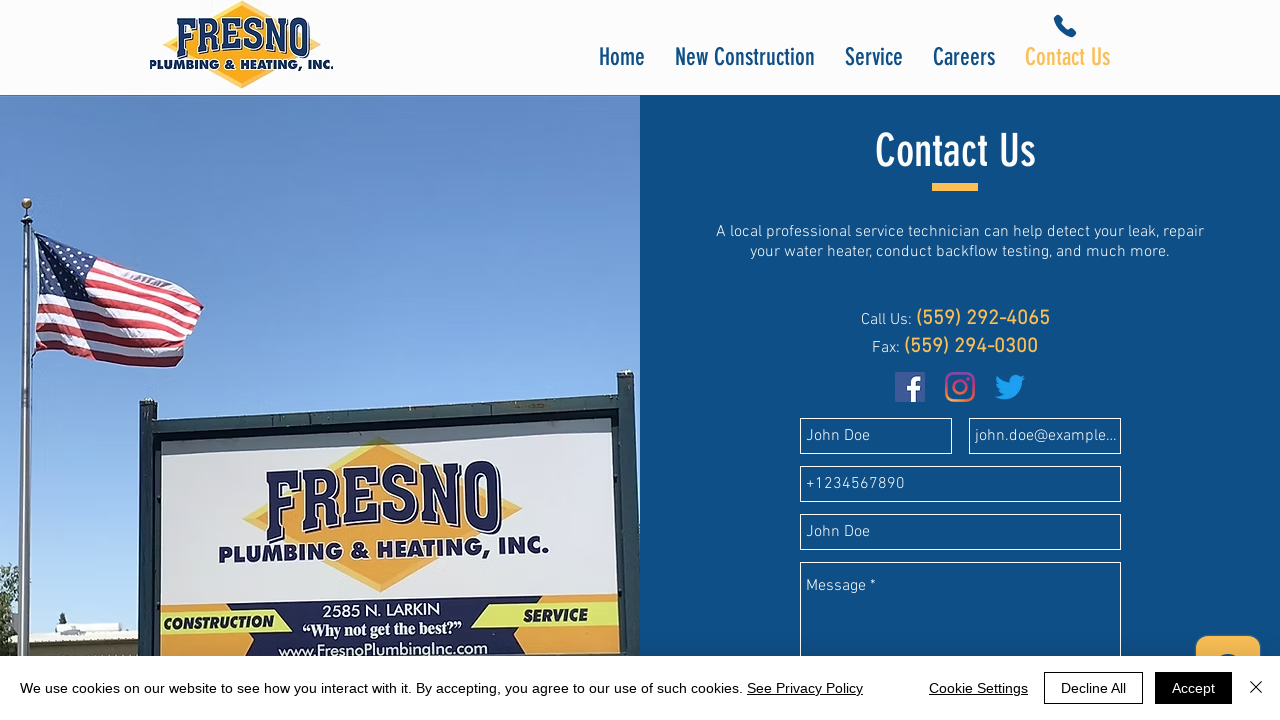

Filled textarea with 'Sample message' on form >> nth=0 >> textarea >> nth=0
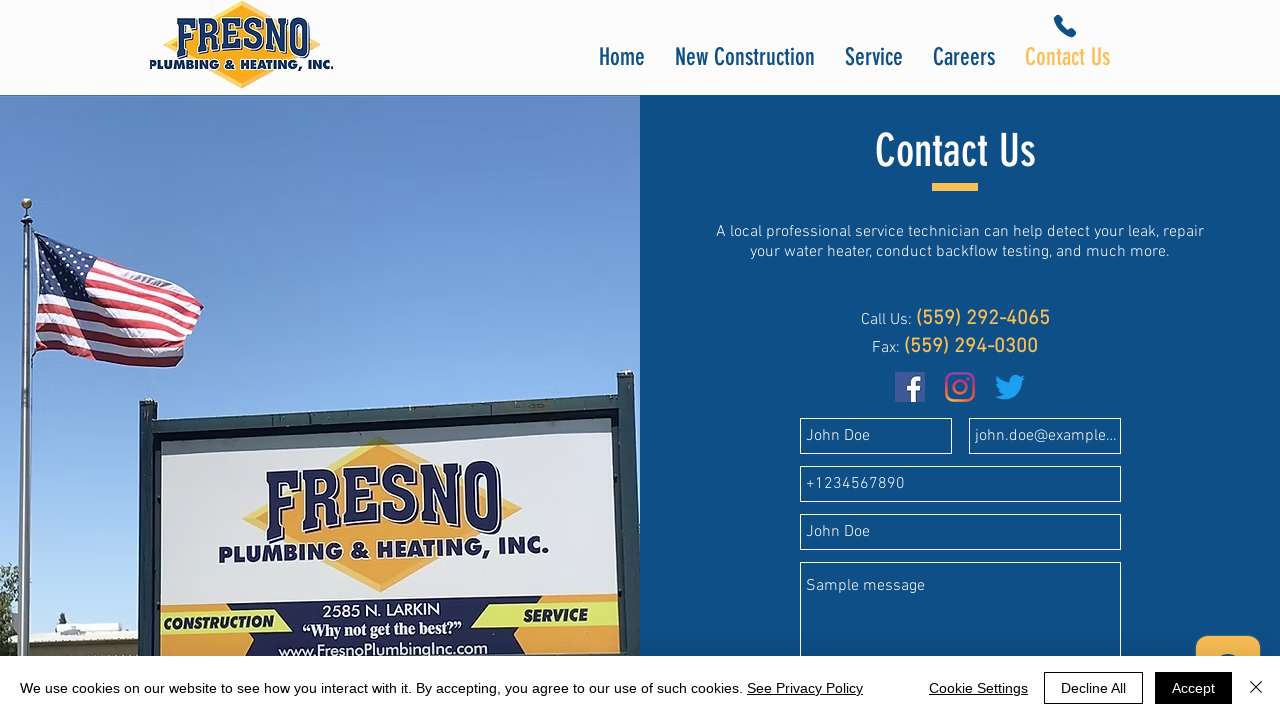

Navigated to Transformational Presence contact page
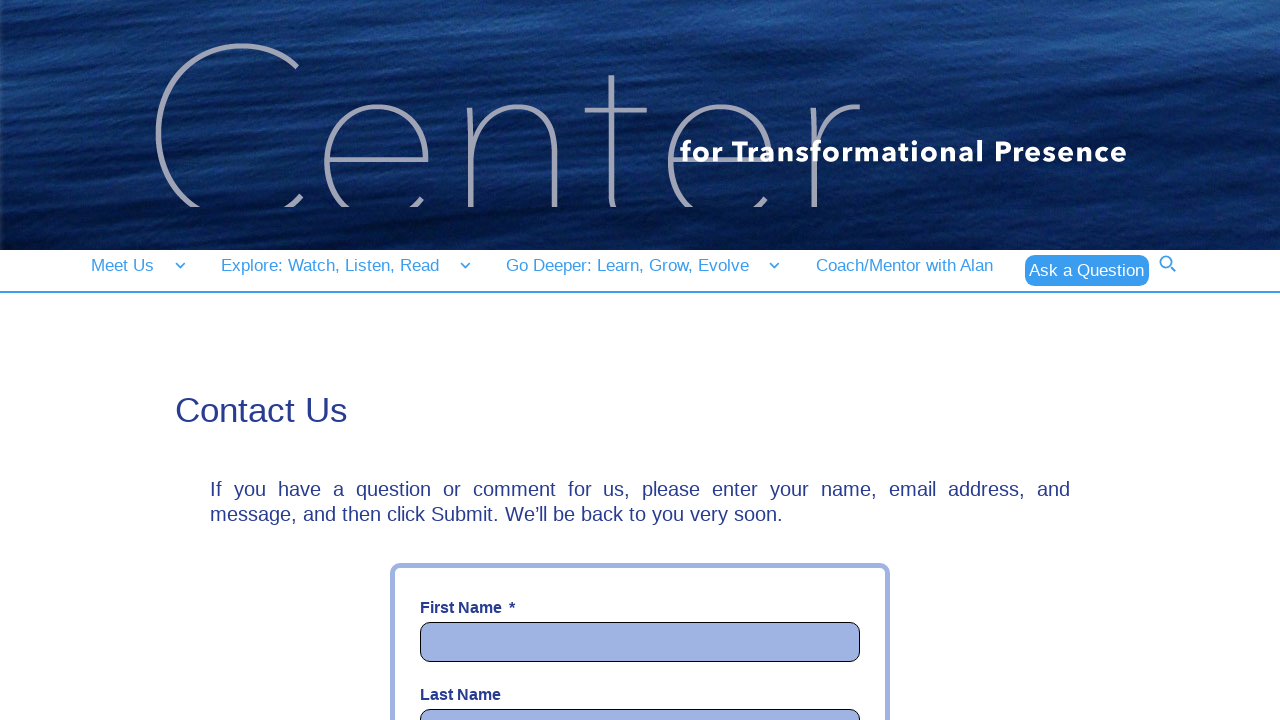

Located all forms on Transformational Presence website
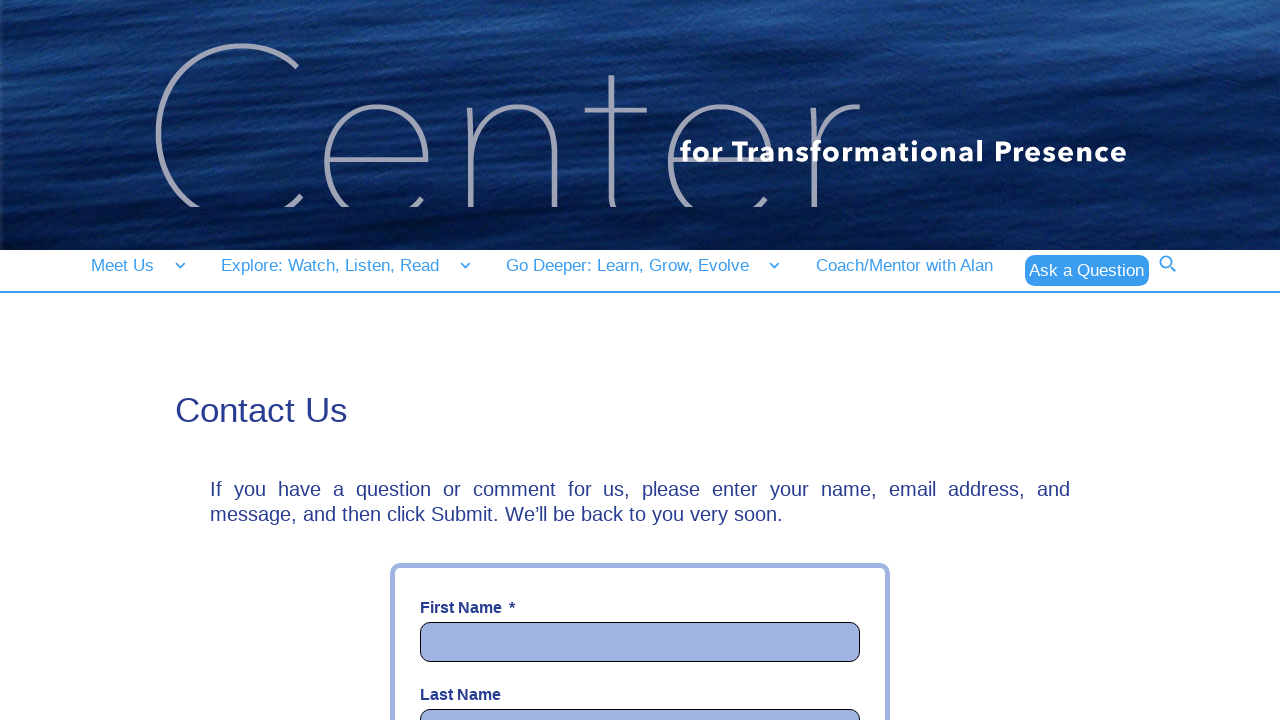

Evaluated form HTML to identify contact form
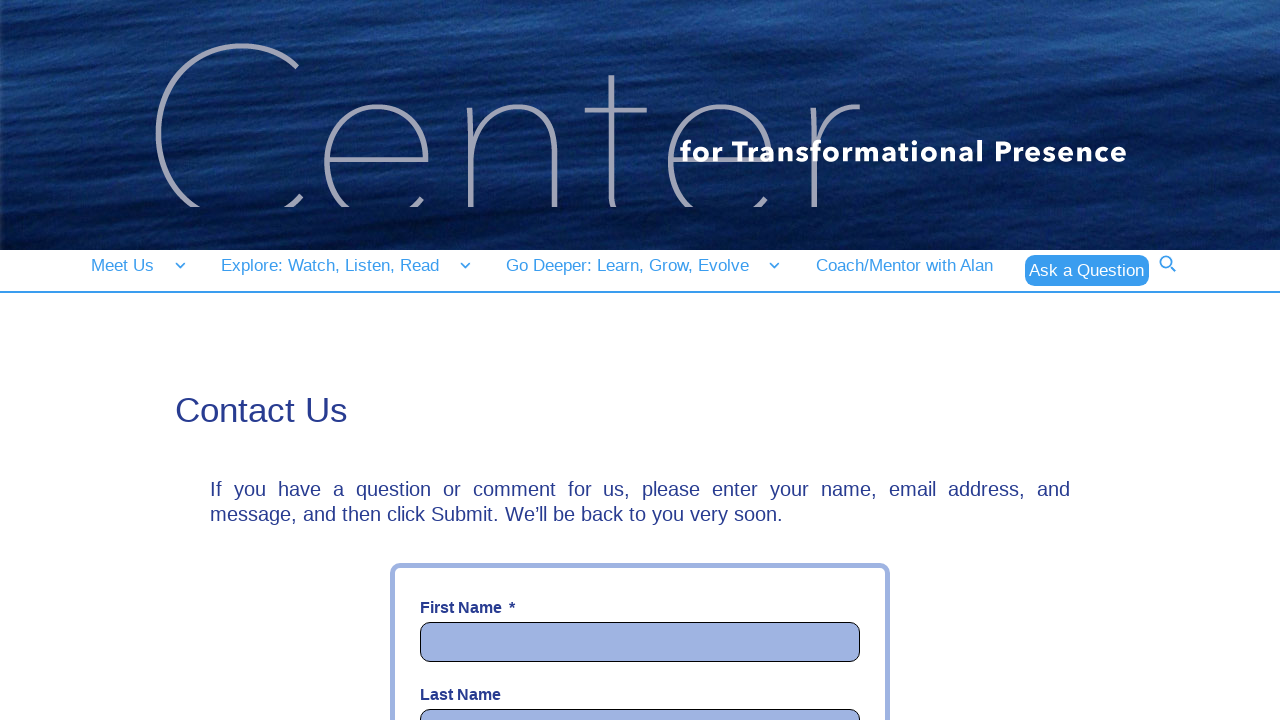

Evaluated form HTML to identify contact form
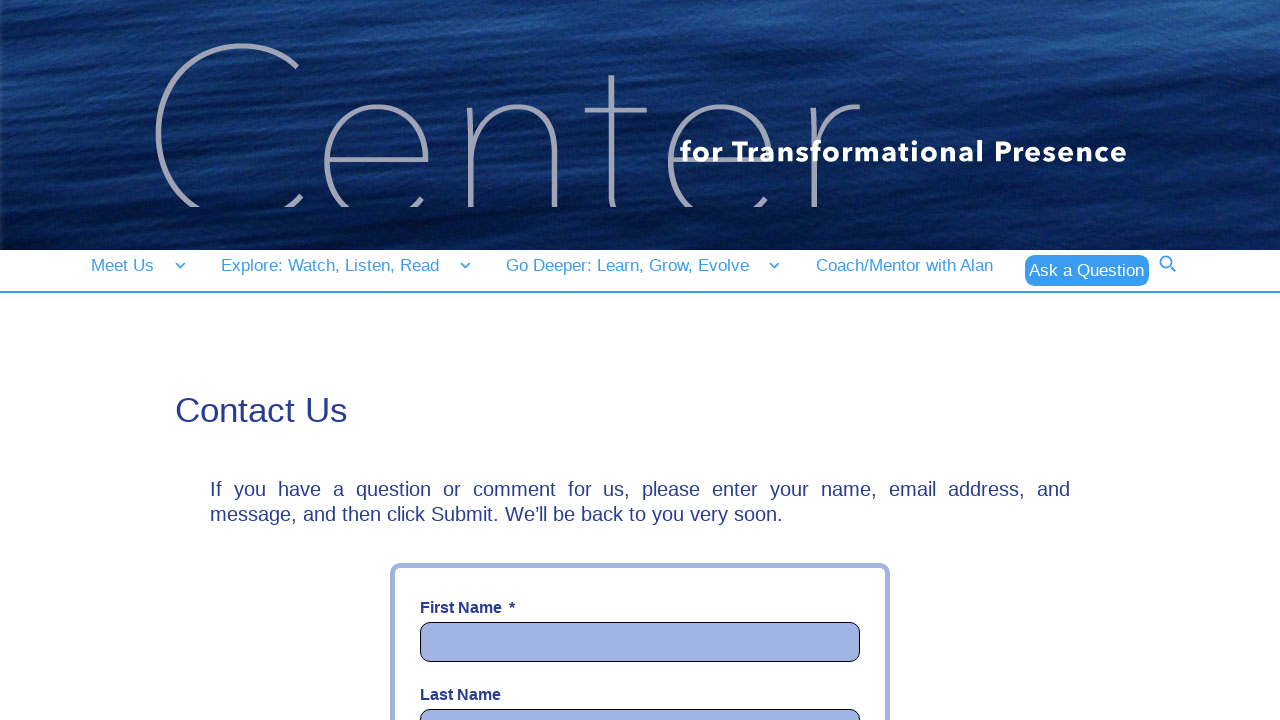

Evaluated form HTML to identify contact form
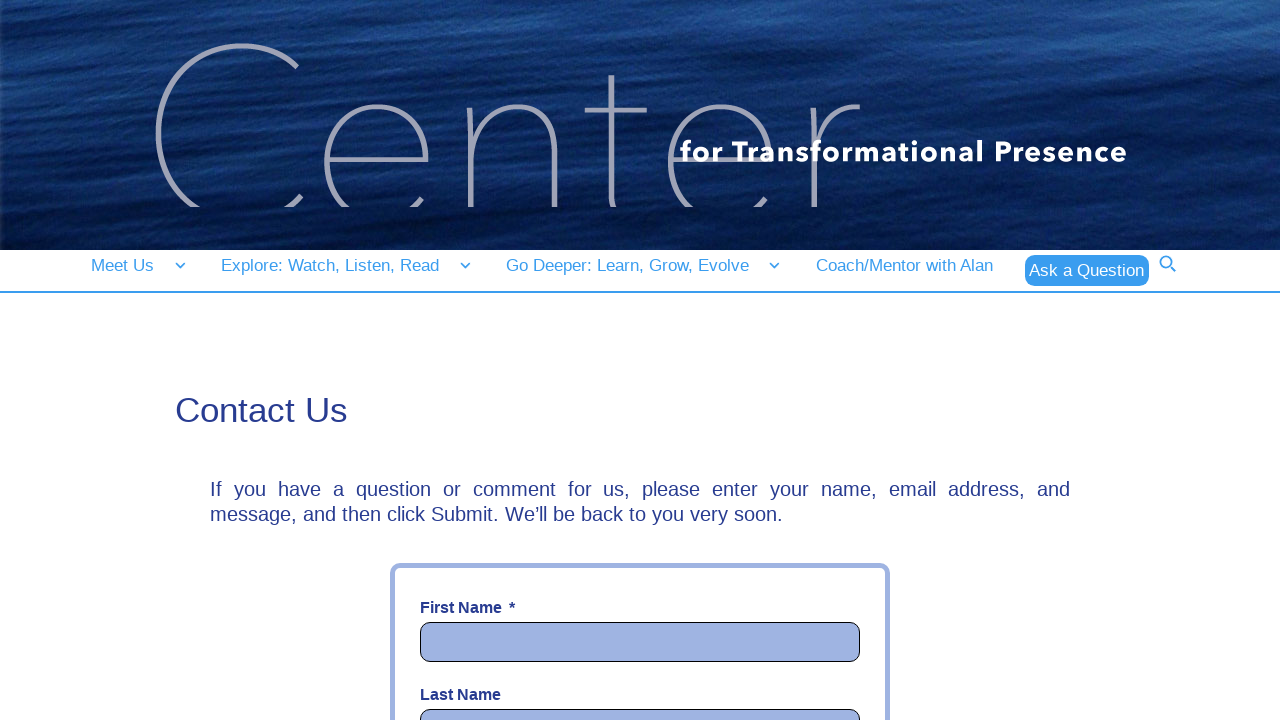

Found contact form with email or phone field
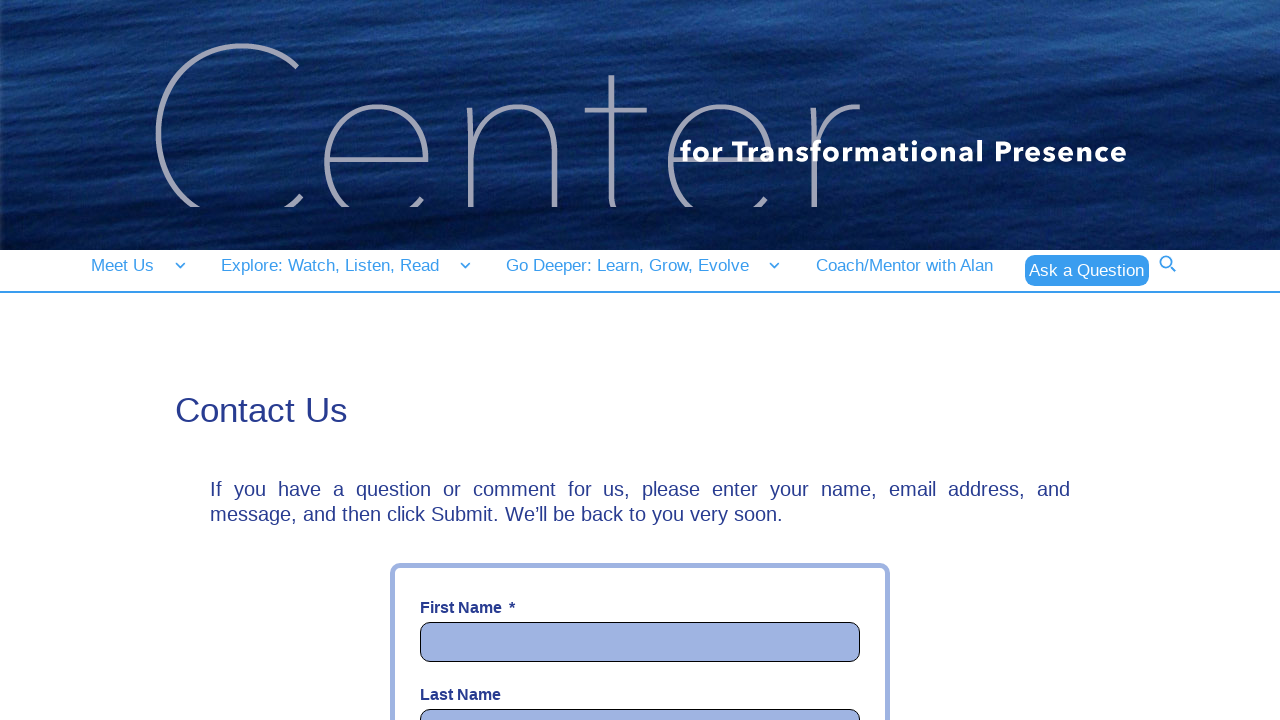

Located all input fields in contact form
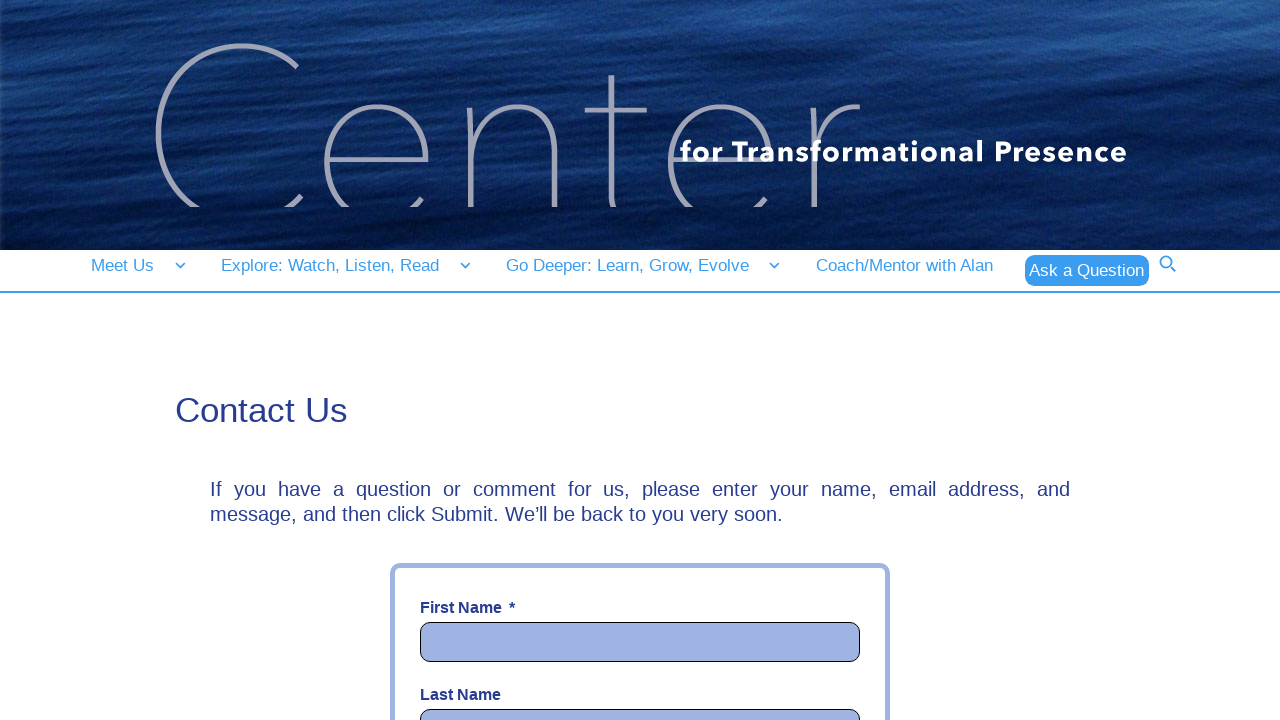

Checked input field type: text
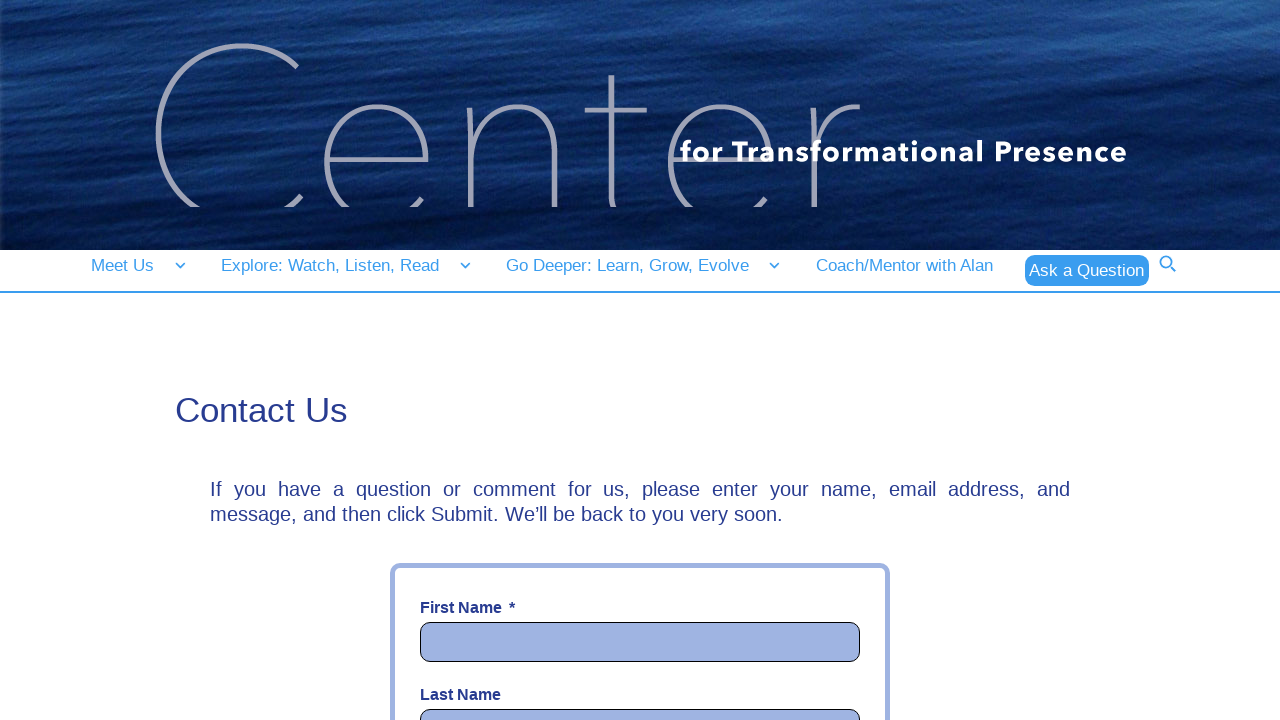

Filled text field with 'John Doe' on form >> nth=2 >> input >> nth=4
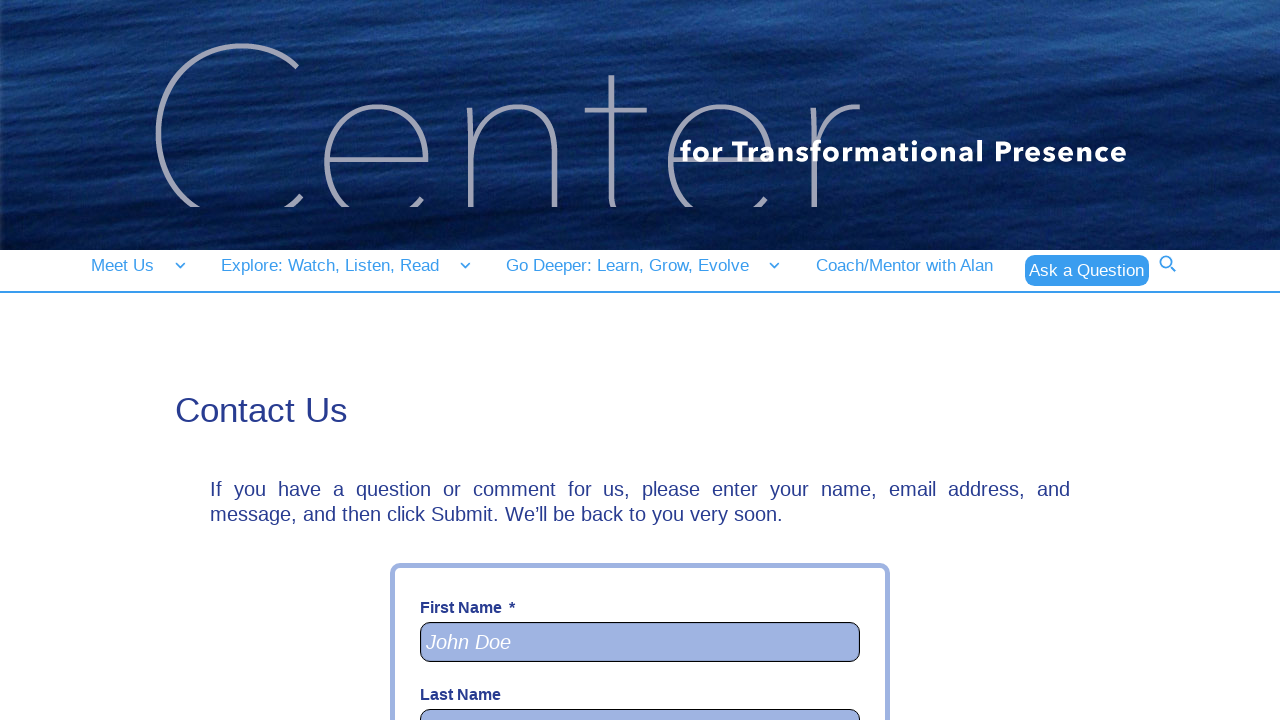

Checked input field type: text
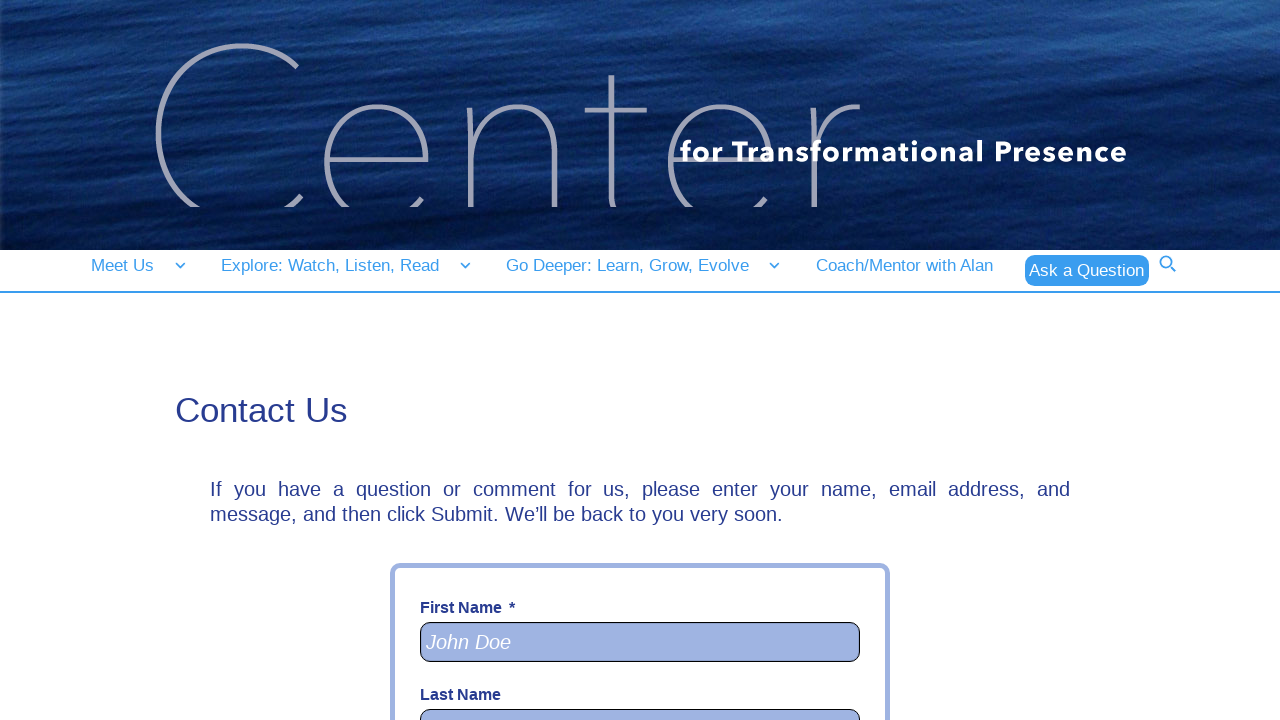

Filled text field with 'John Doe' on form >> nth=2 >> input >> nth=5
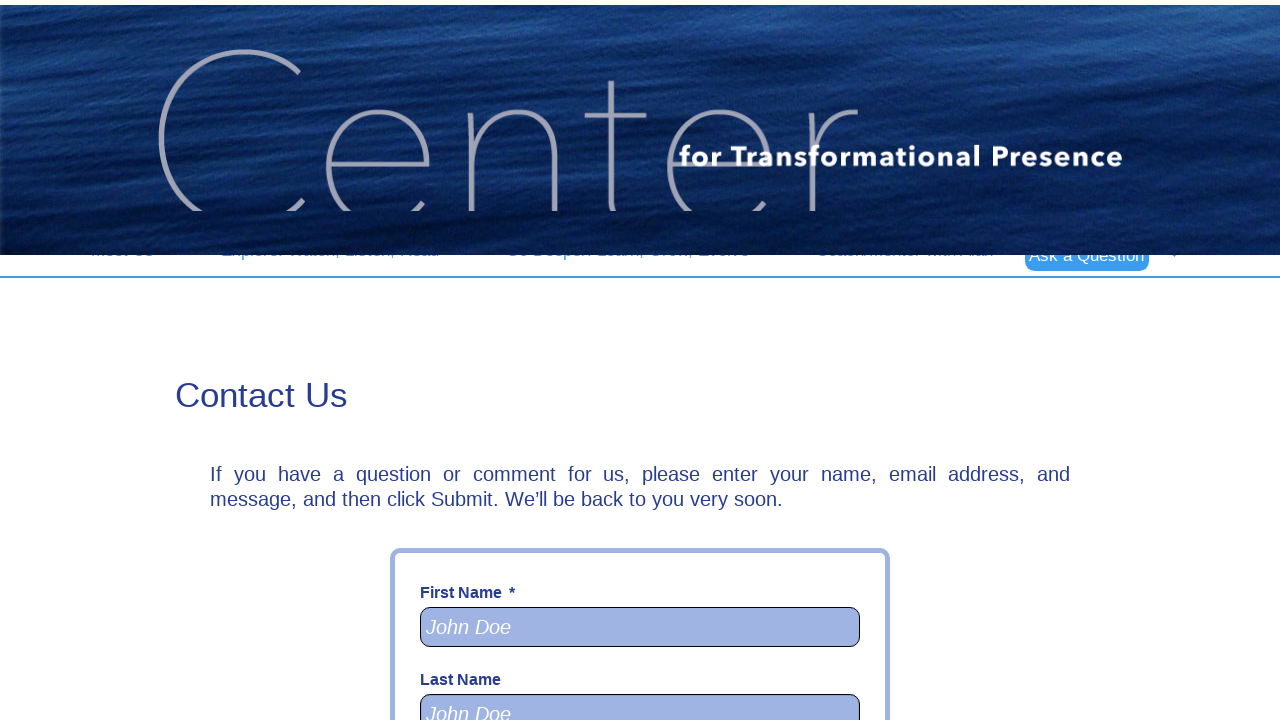

Checked input field type: email
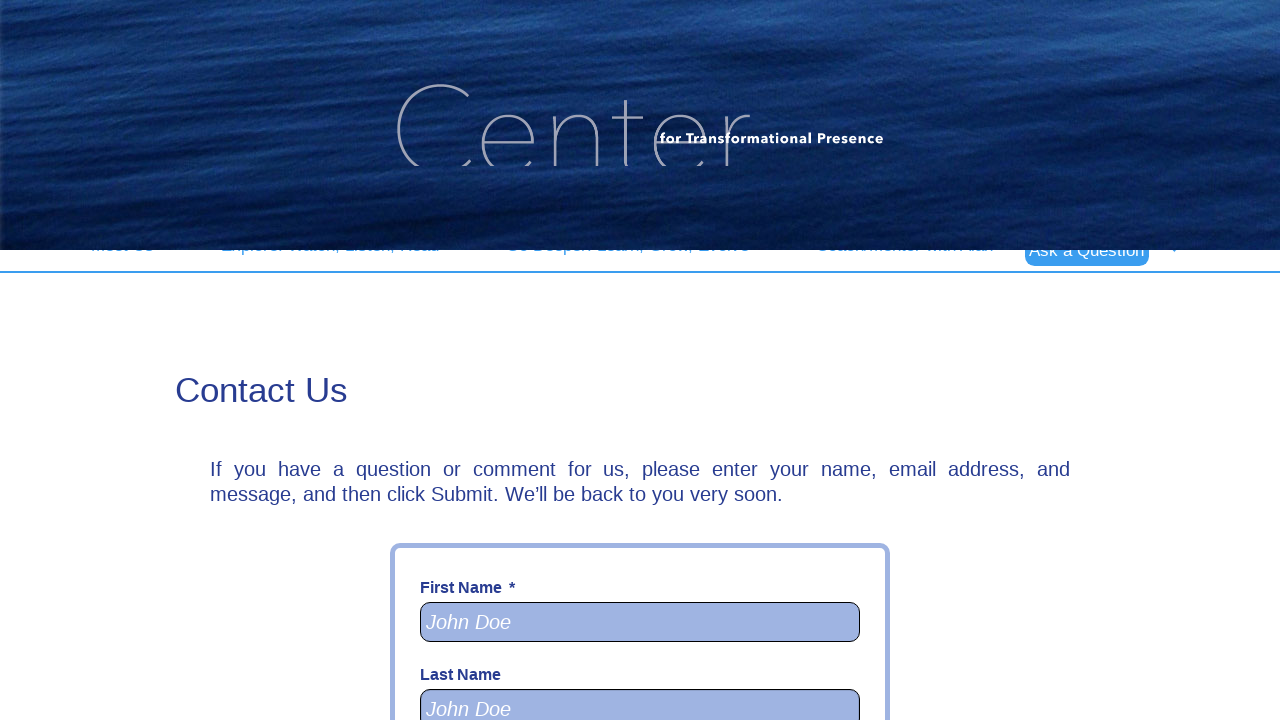

Filled email field with 'john.doe@example.com' on form >> nth=2 >> input >> nth=6
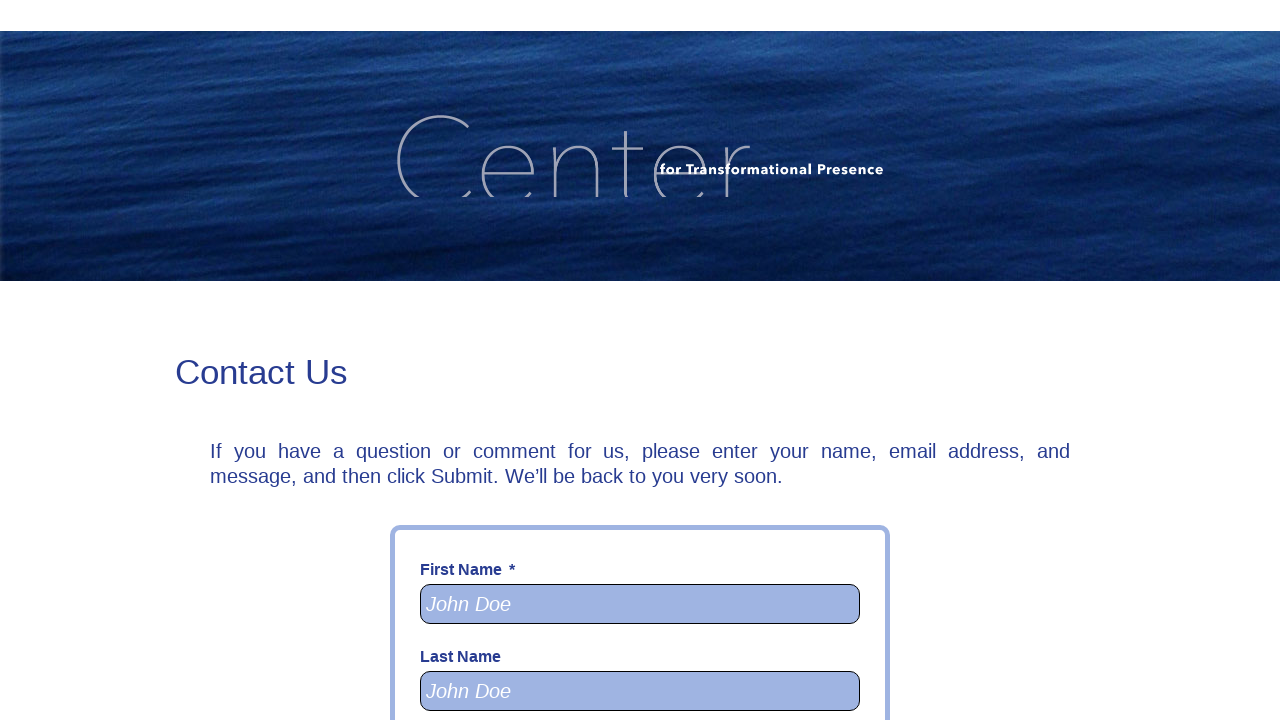

Located all select dropdown fields in contact form
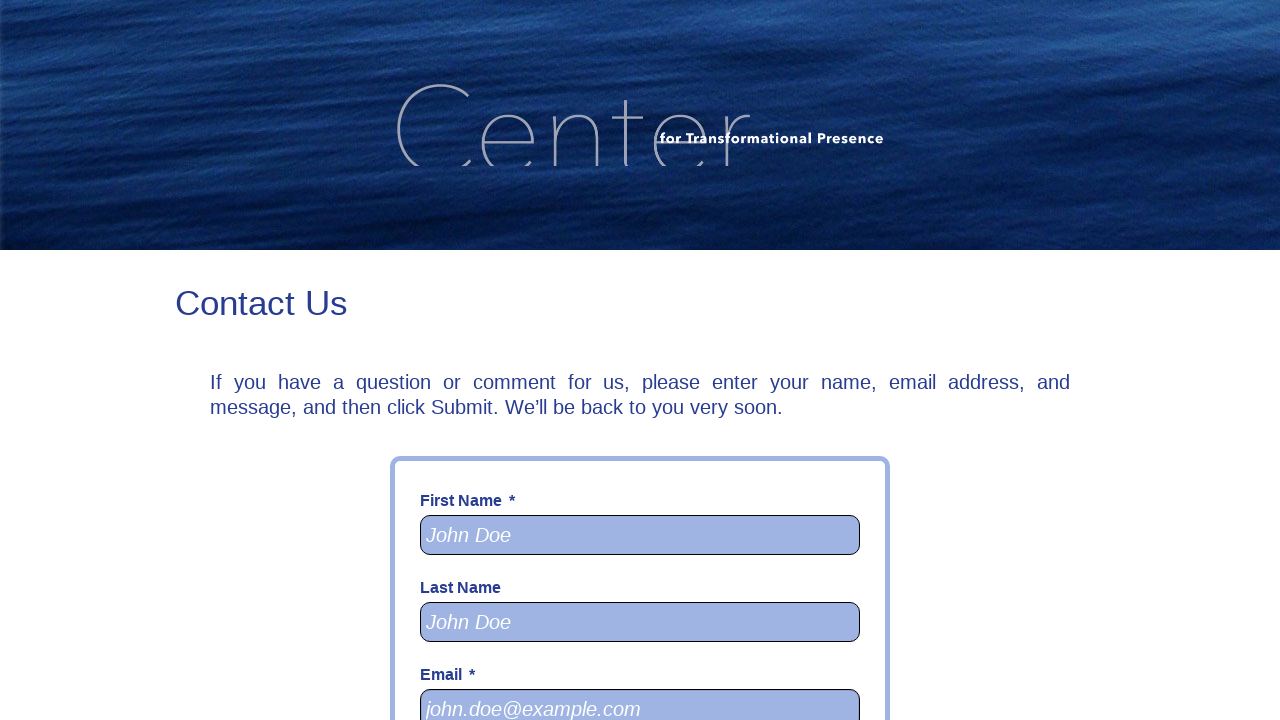

Located all textarea fields in contact form
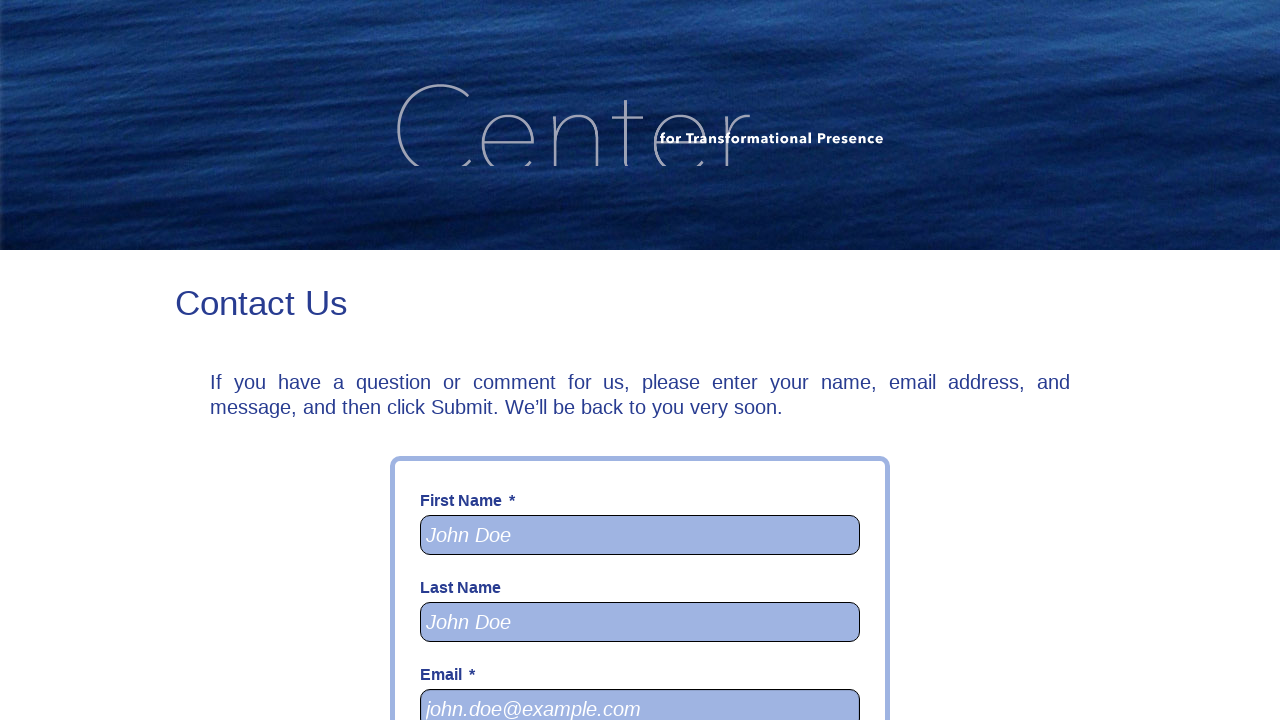

Filled textarea with 'Sample message' on form >> nth=2 >> textarea >> nth=0
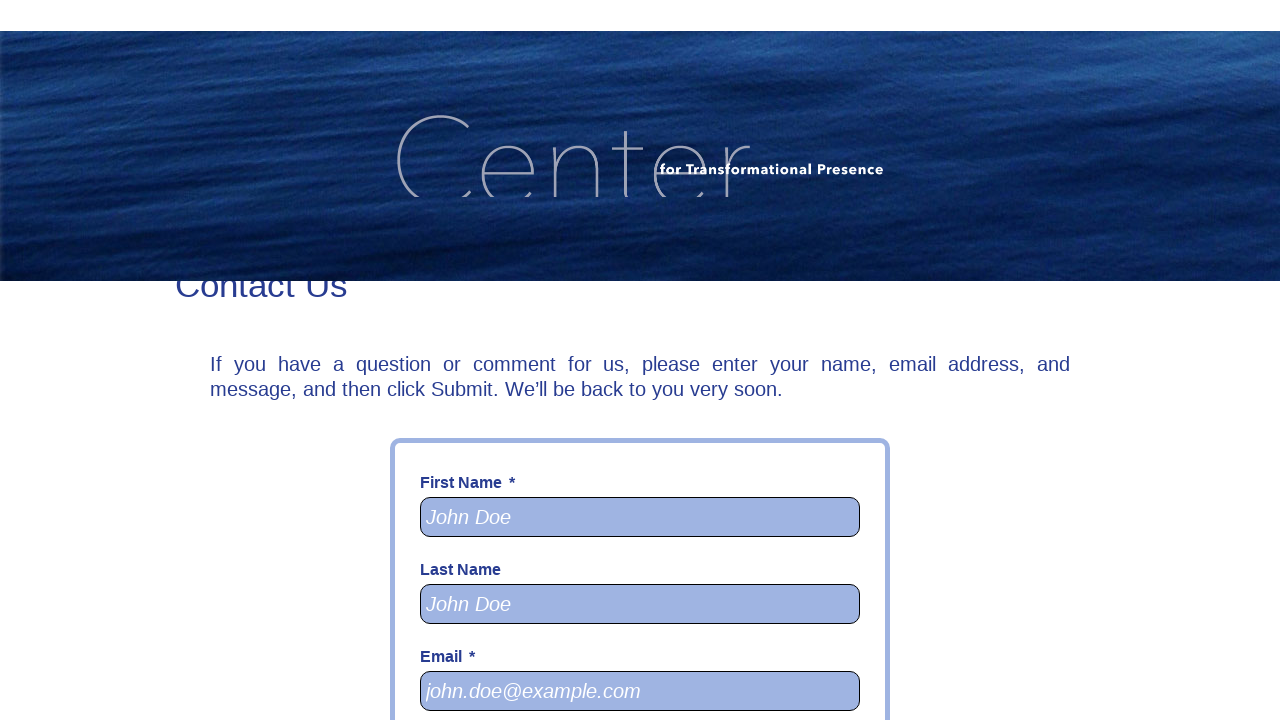

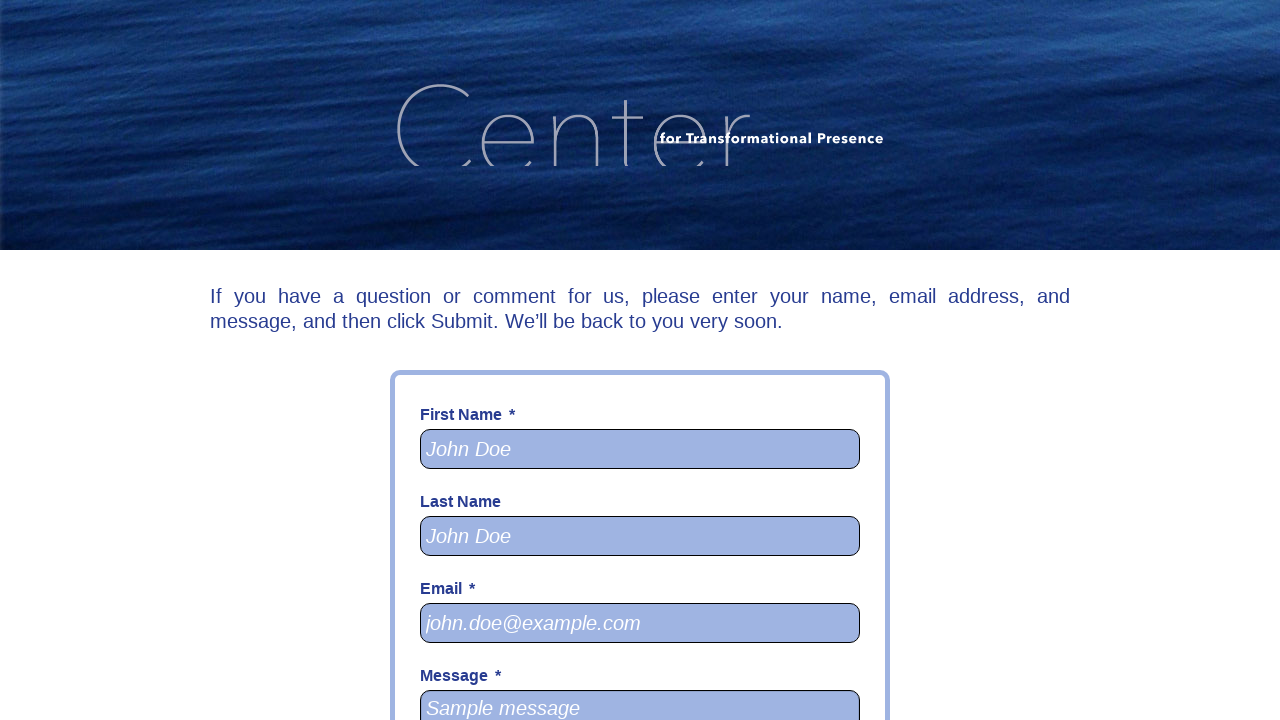